Navigates to Banks screen and iterates through all pages to find banks with dividend values greater than 1

Starting URL: https://www.screener.in/

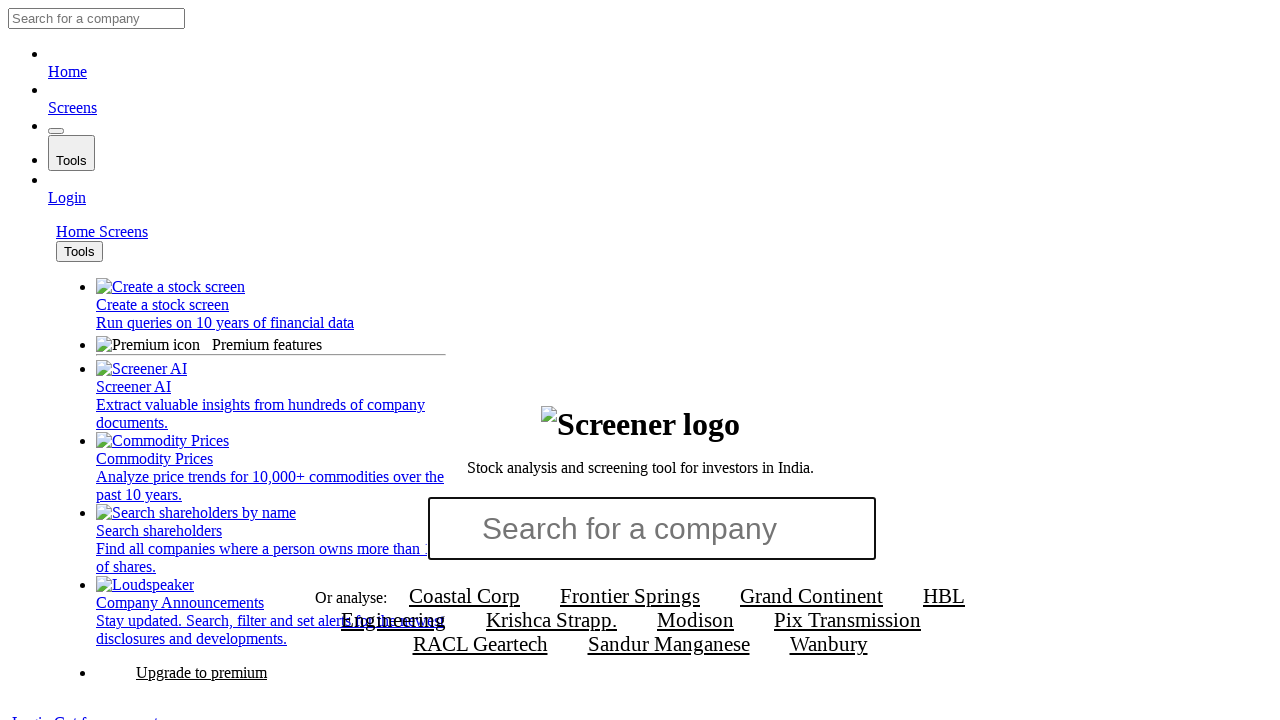

Clicked on Screens menu at (124, 232) on xpath=//a[text()='Screens']
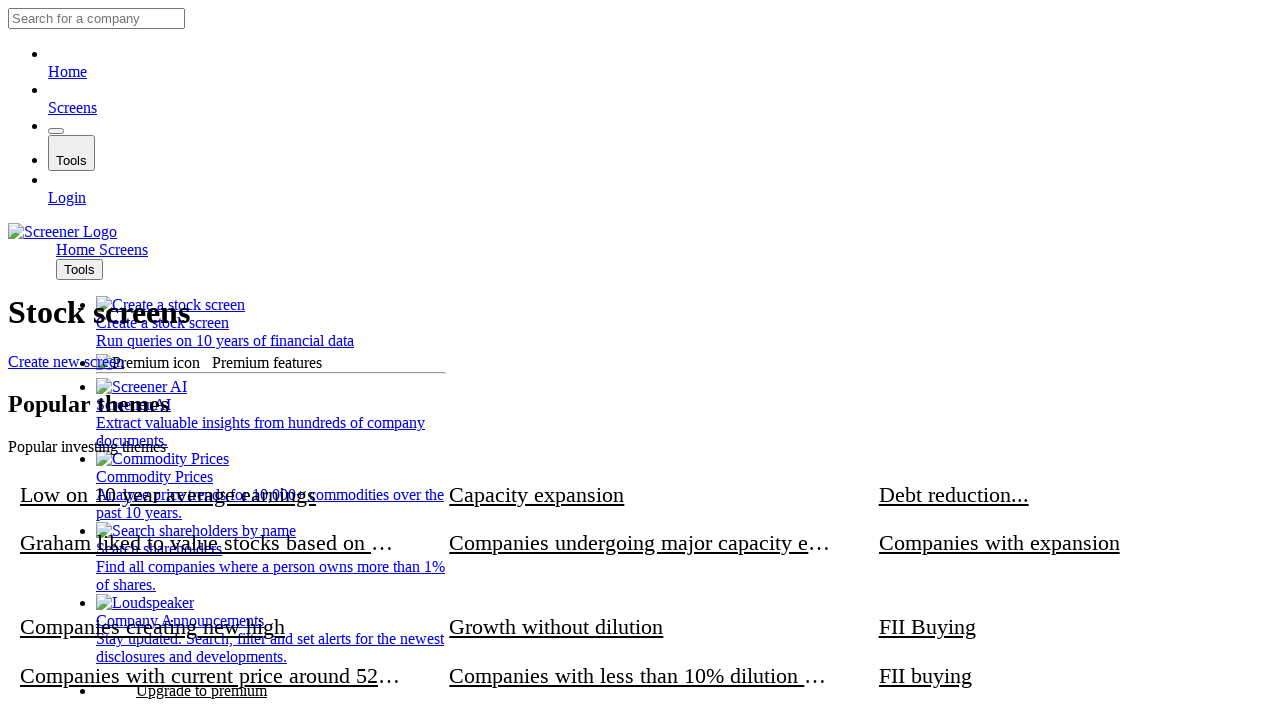

Clicked on Banks option at (360, 360) on xpath=//a[text()='Banks']
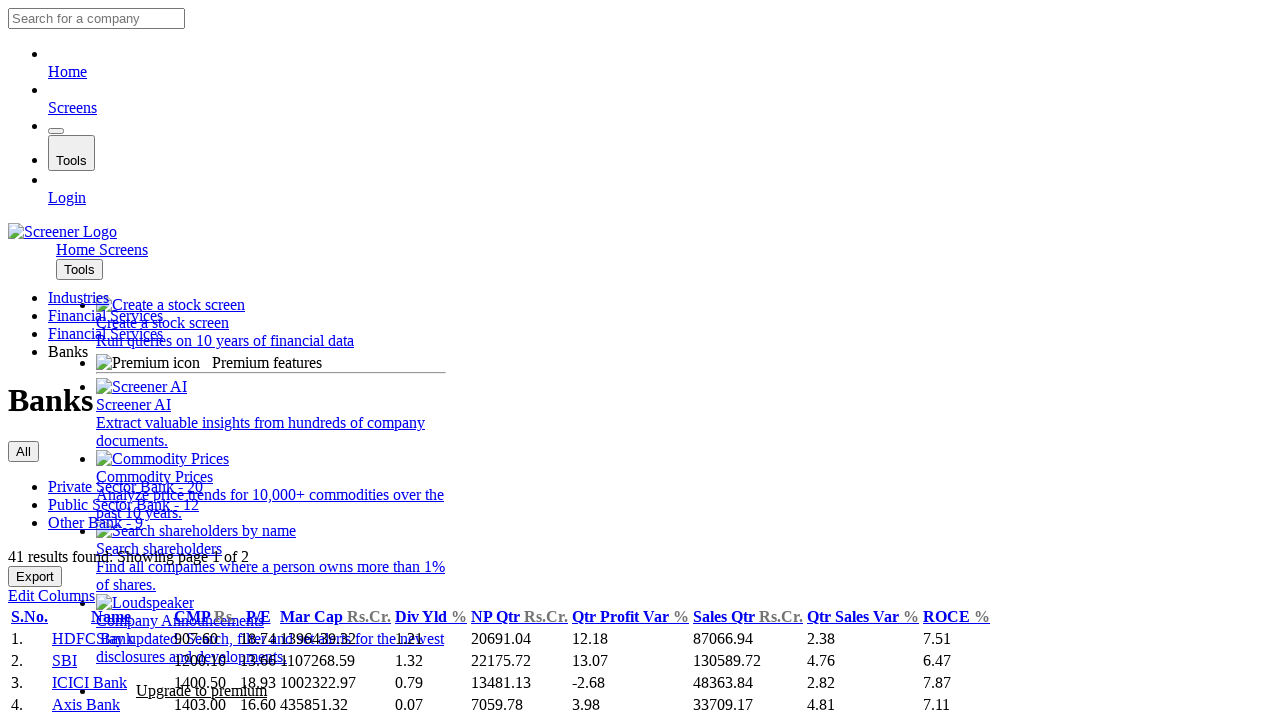

Banks table loaded
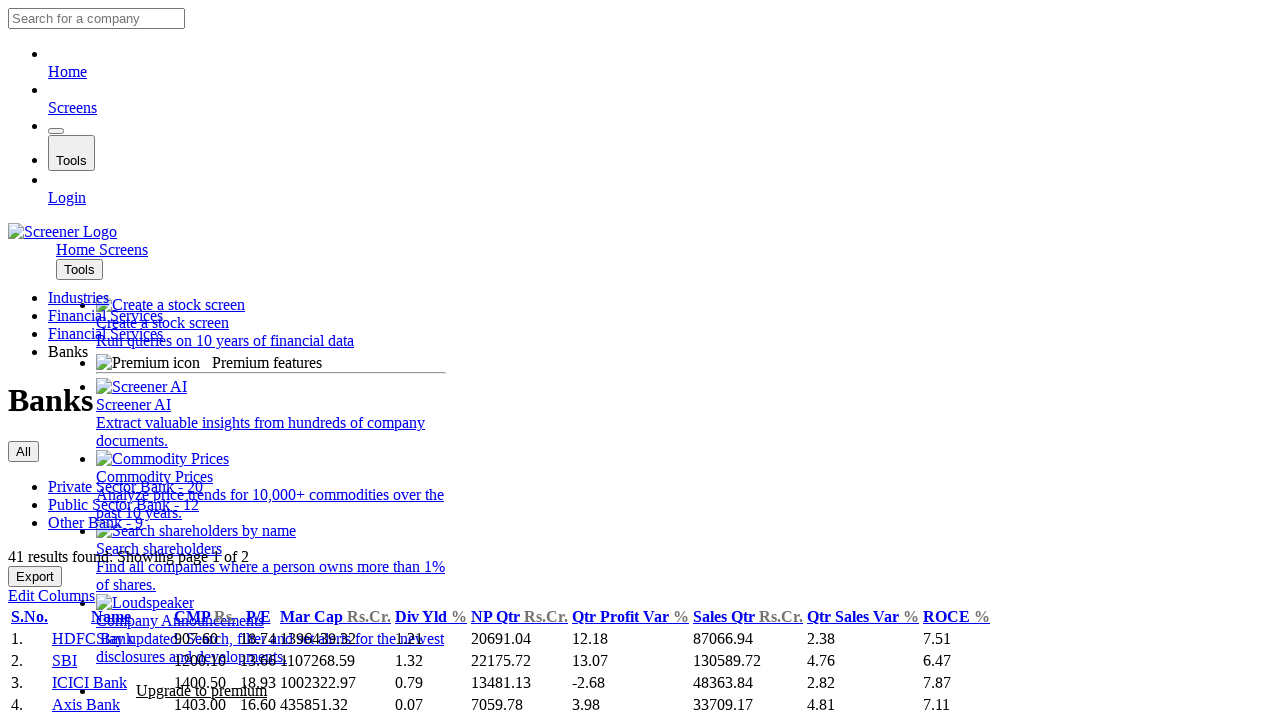

Retrieved all table rows, total rows: 27
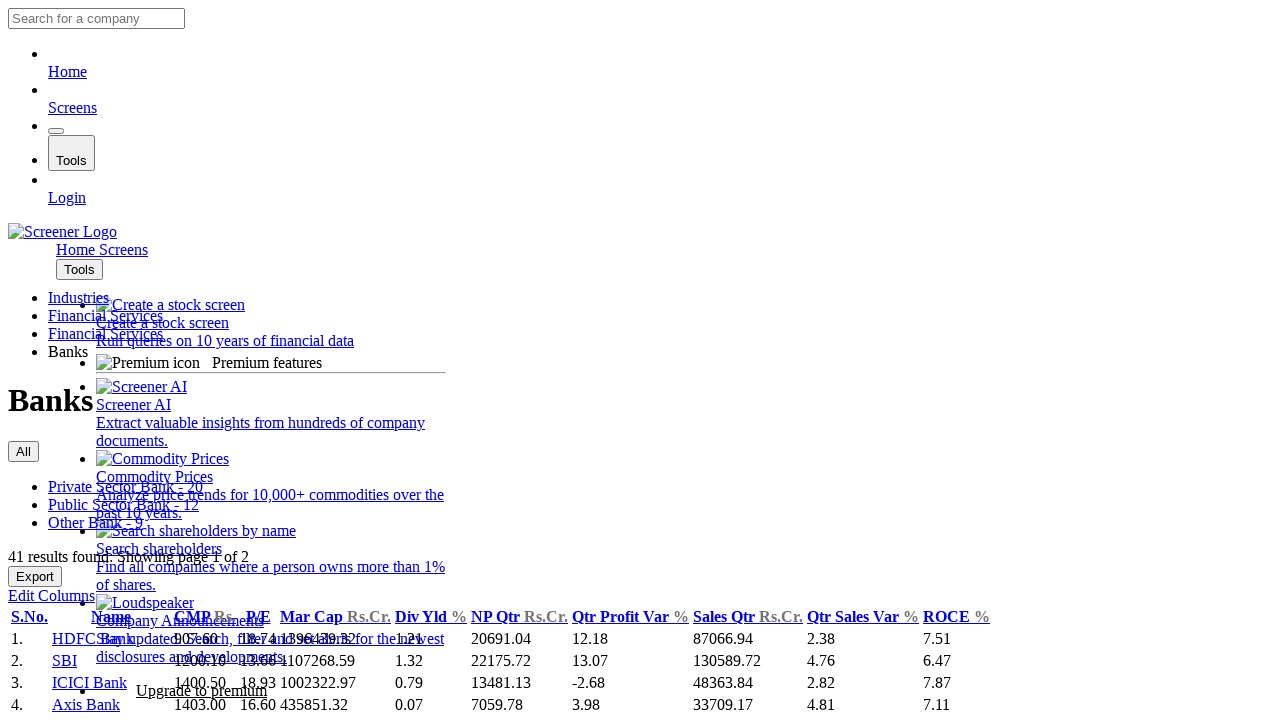

Retrieved dividend value from row 2: 1.21
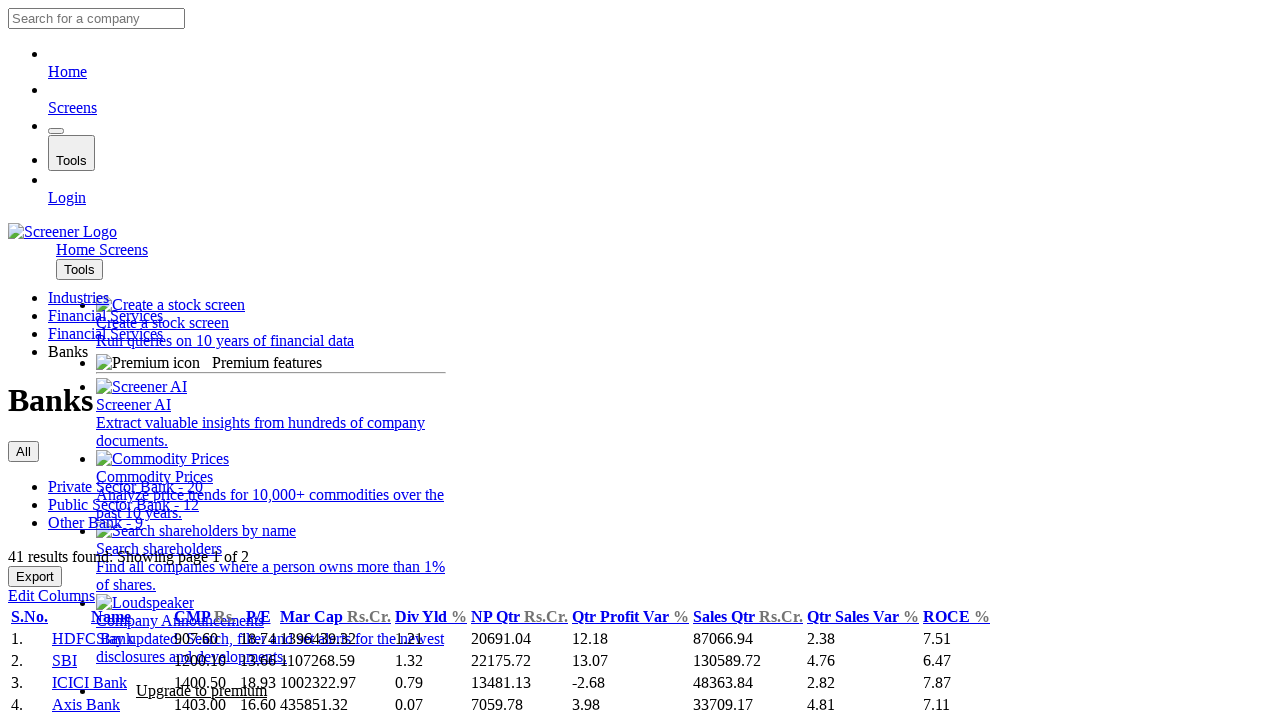

Found bank with dividend > 1: HDFC Bank (dividend: 1.21)
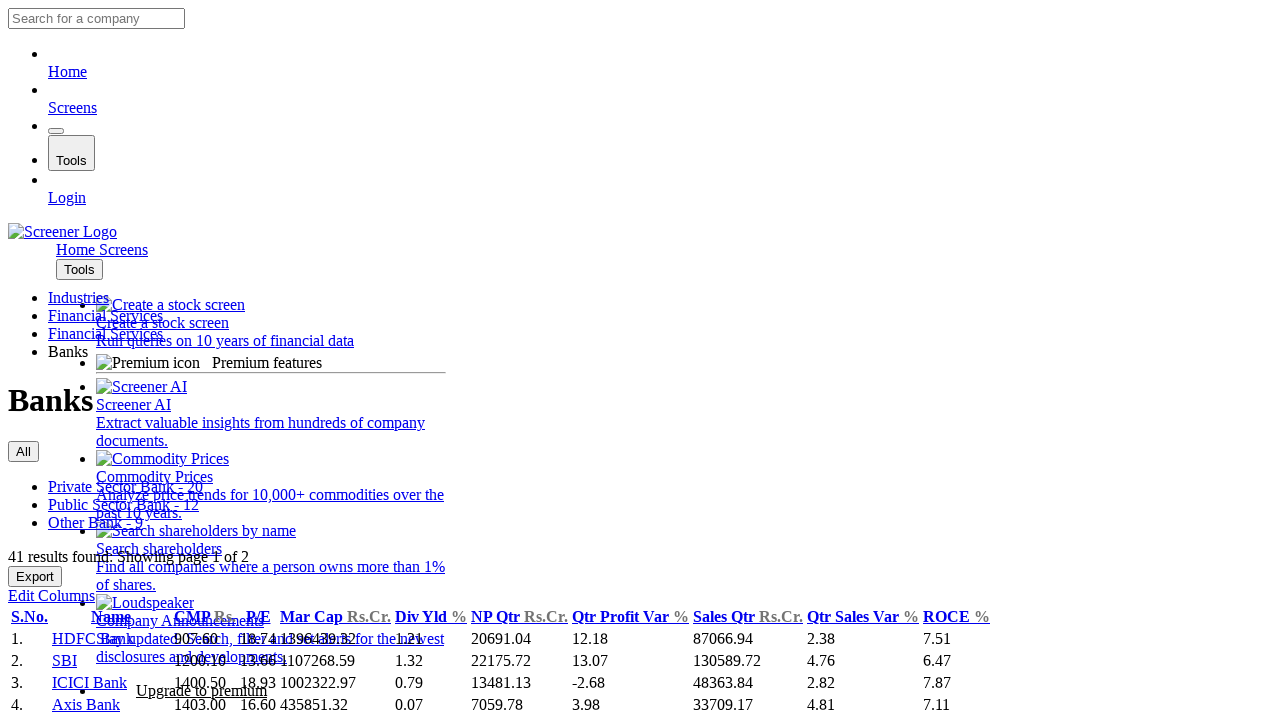

Retrieved dividend value from row 3: 1.32
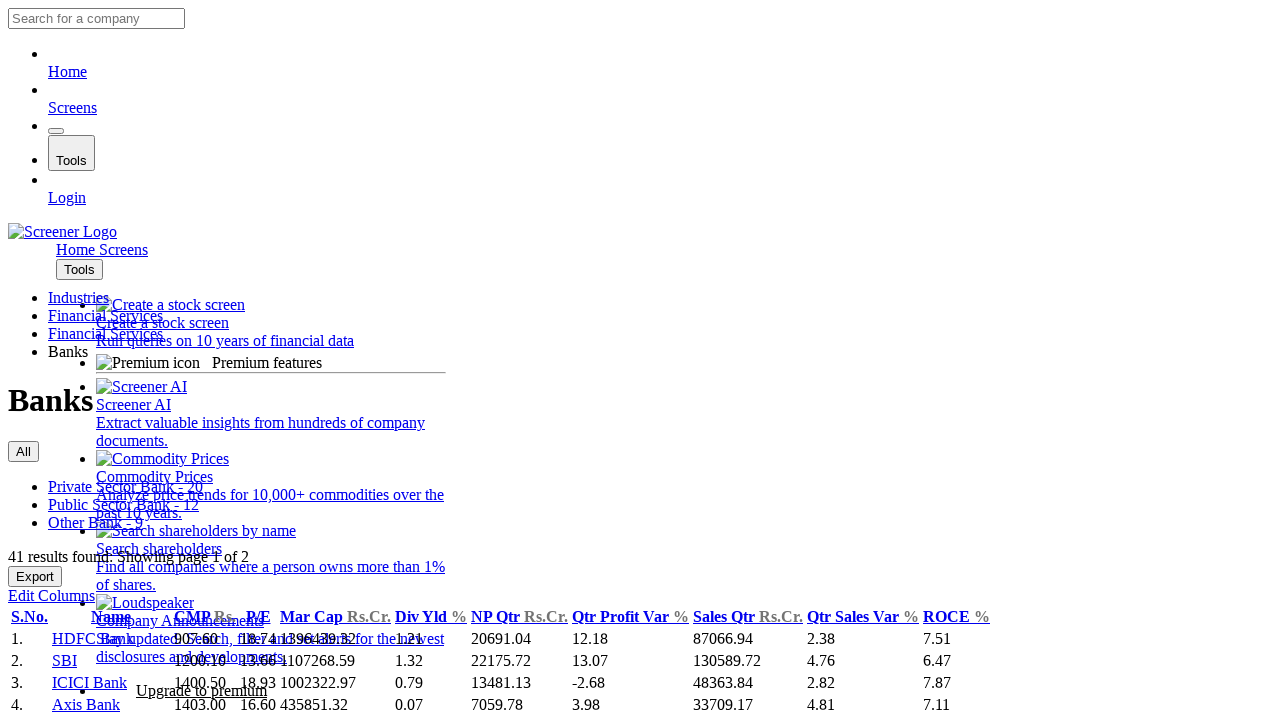

Found bank with dividend > 1: SBI (dividend: 1.32)
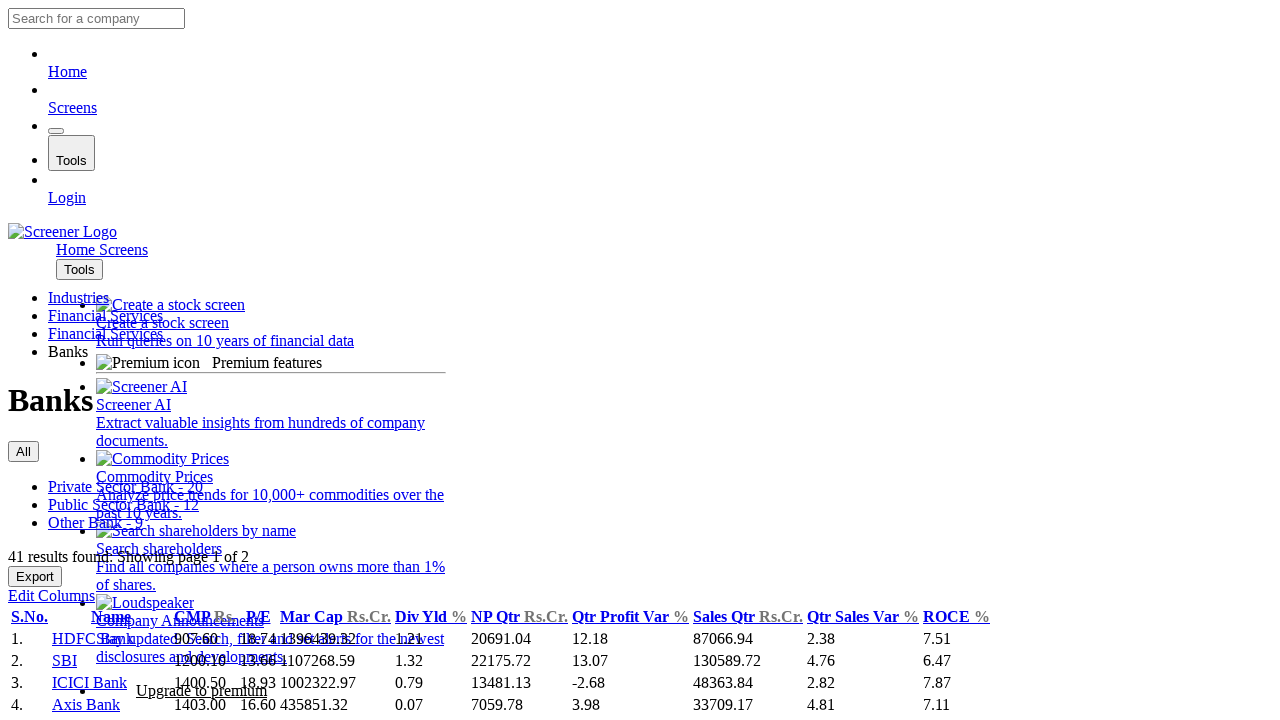

Retrieved dividend value from row 4: 0.79
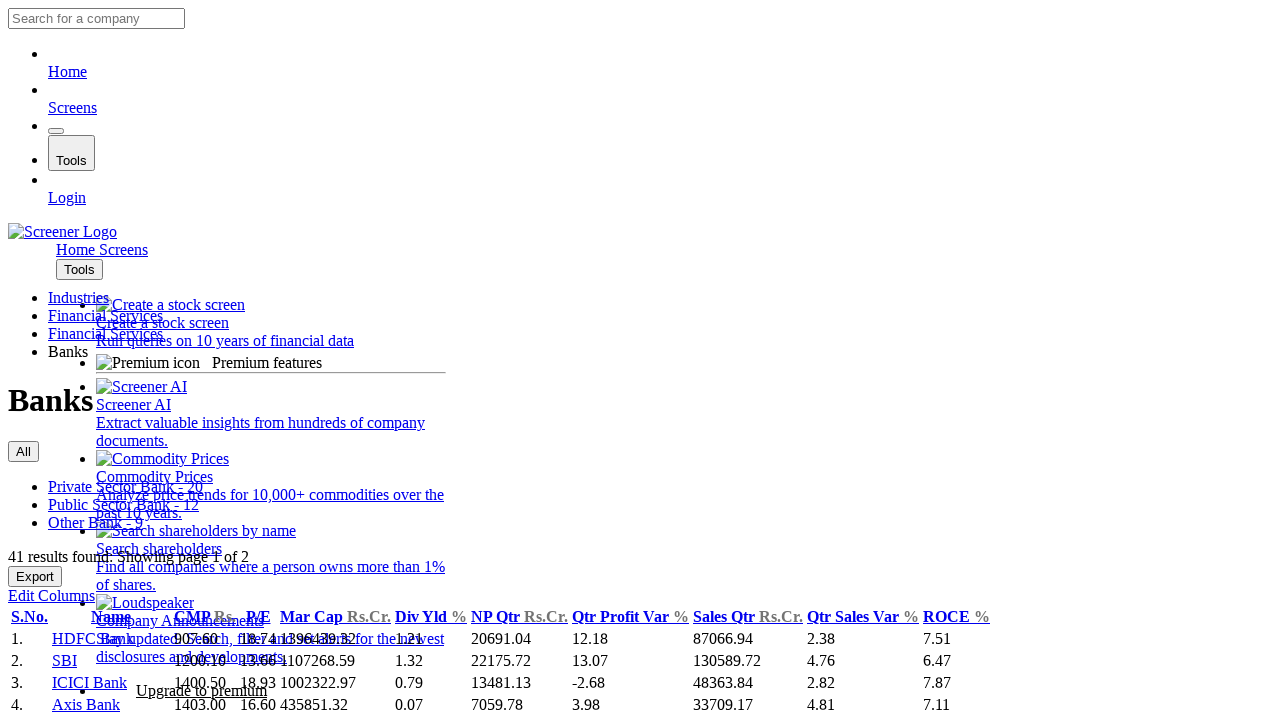

Retrieved dividend value from row 5: 0.07
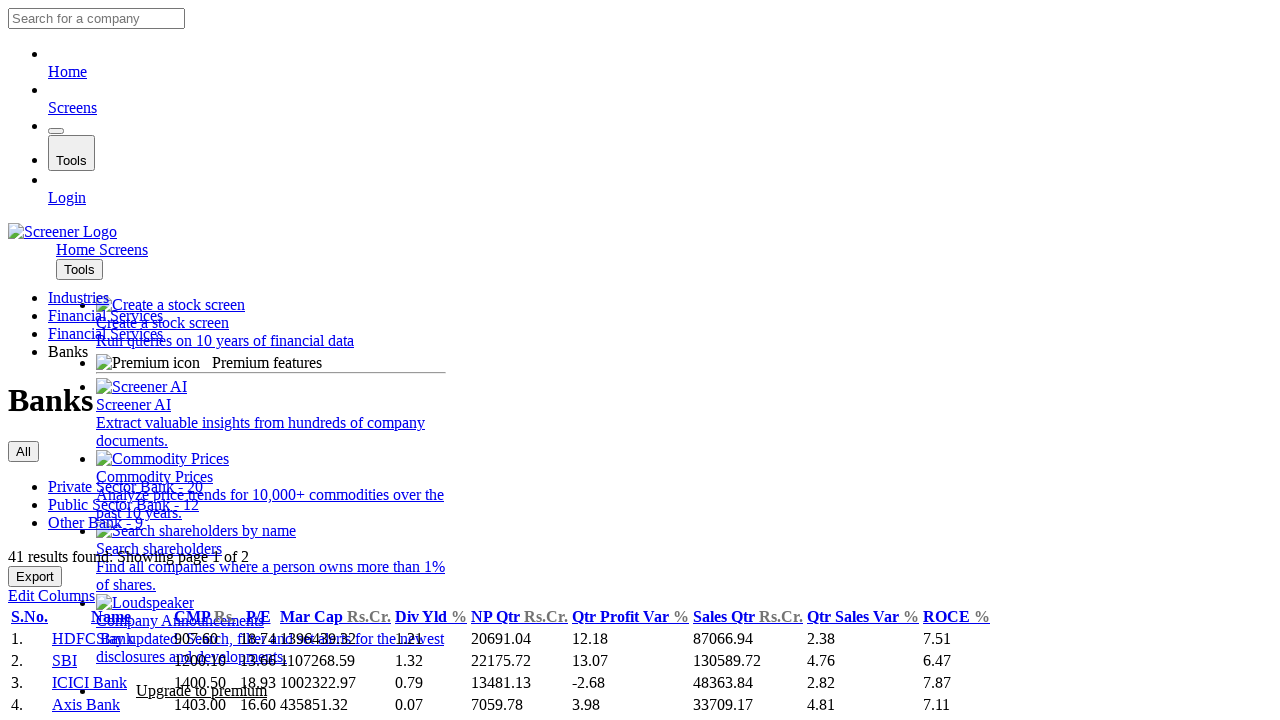

Retrieved dividend value from row 6: 0.12
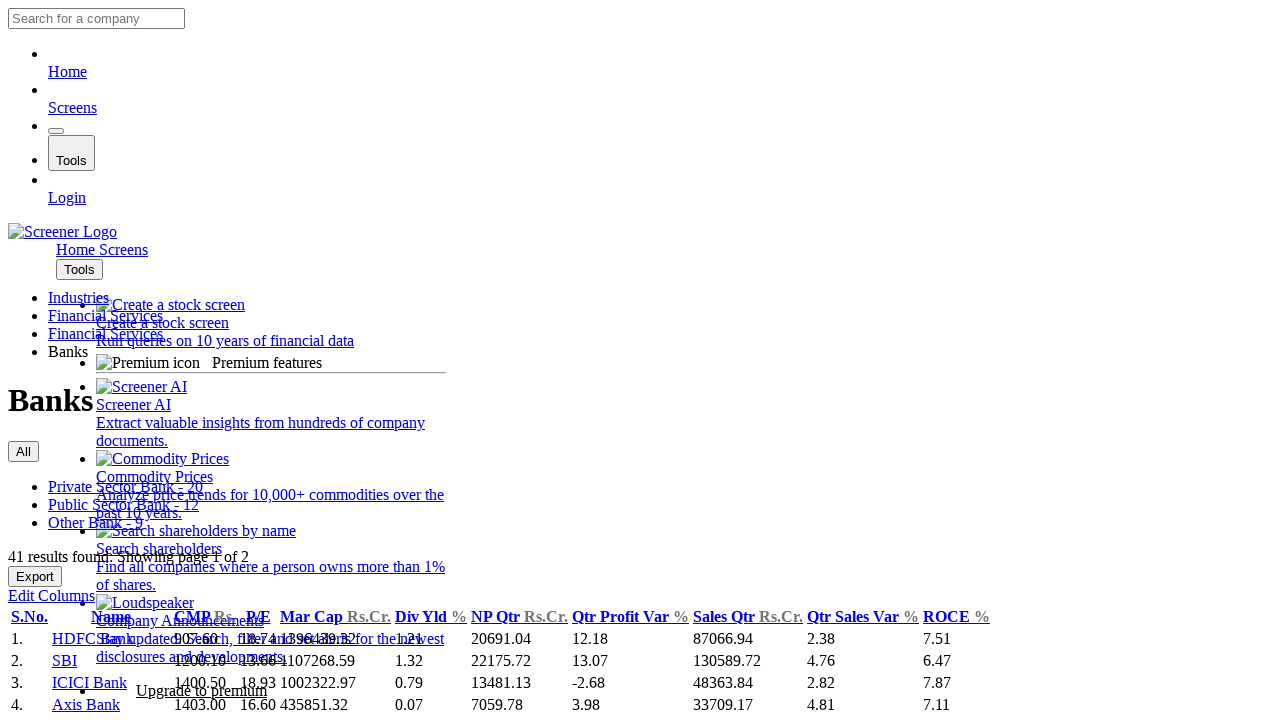

Retrieved dividend value from row 7: 2.64
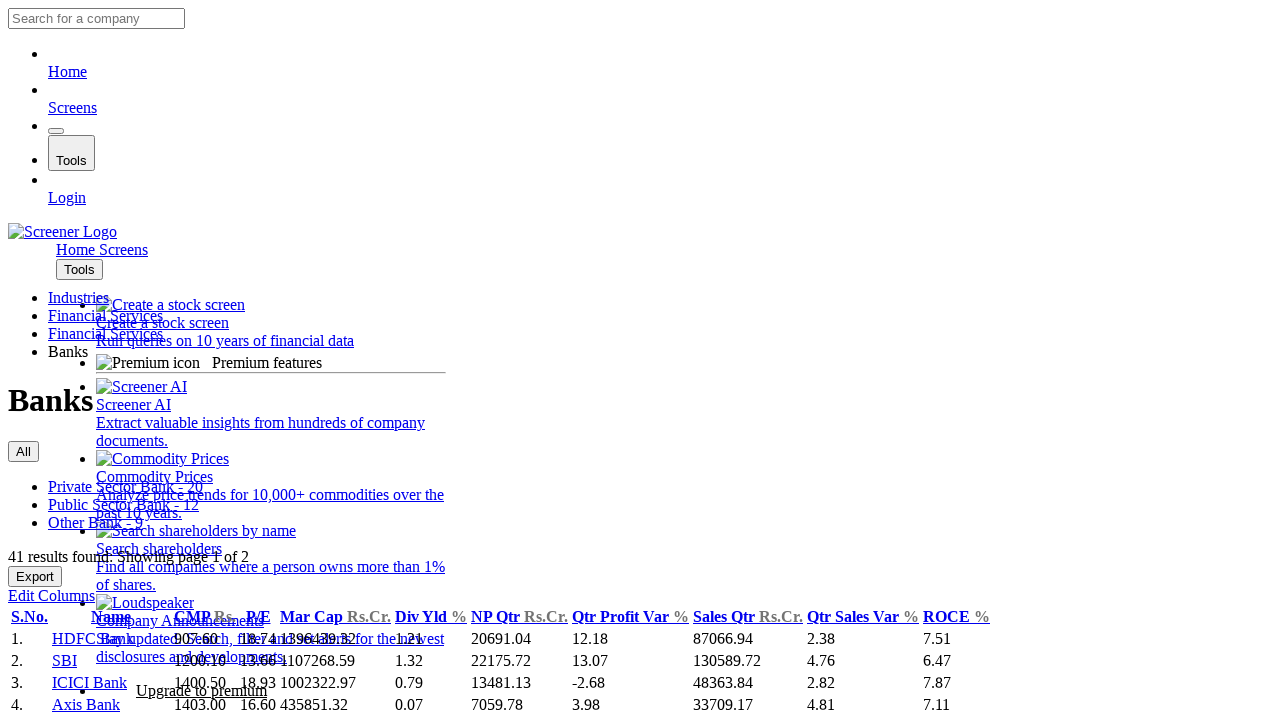

Found bank with dividend > 1: Bank of Baroda (dividend: 2.64)
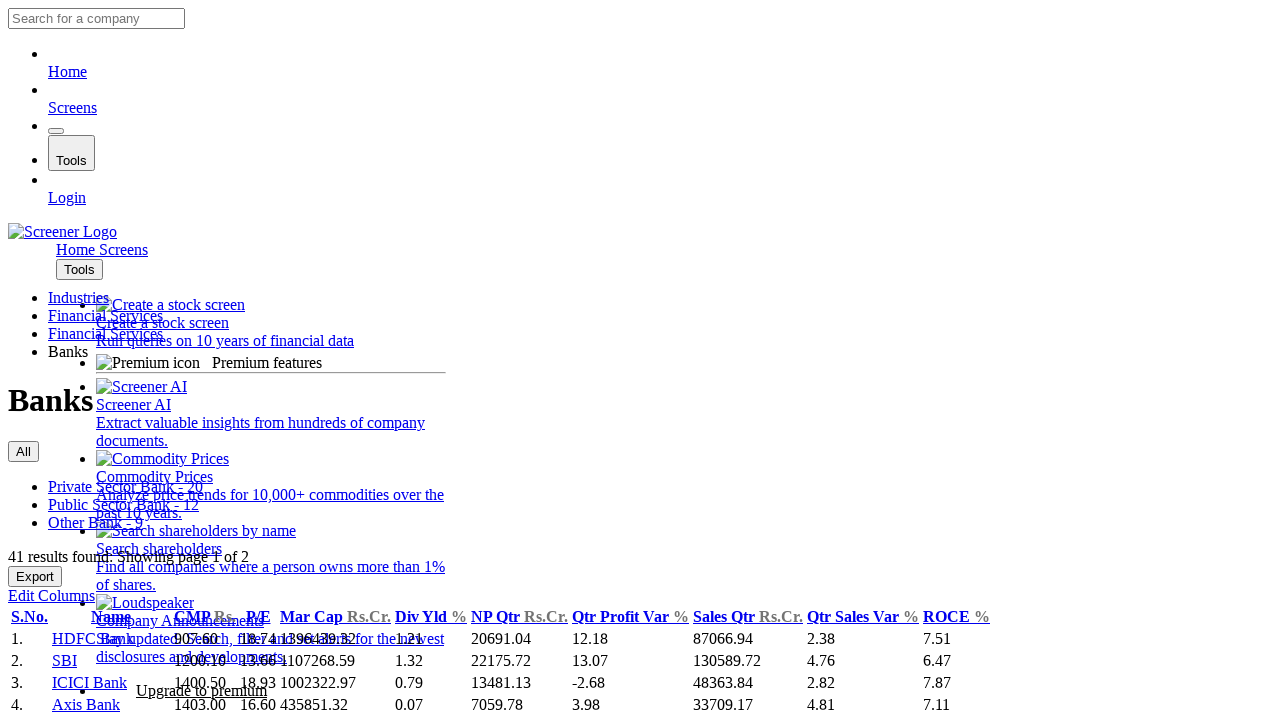

Retrieved dividend value from row 8: 2.38
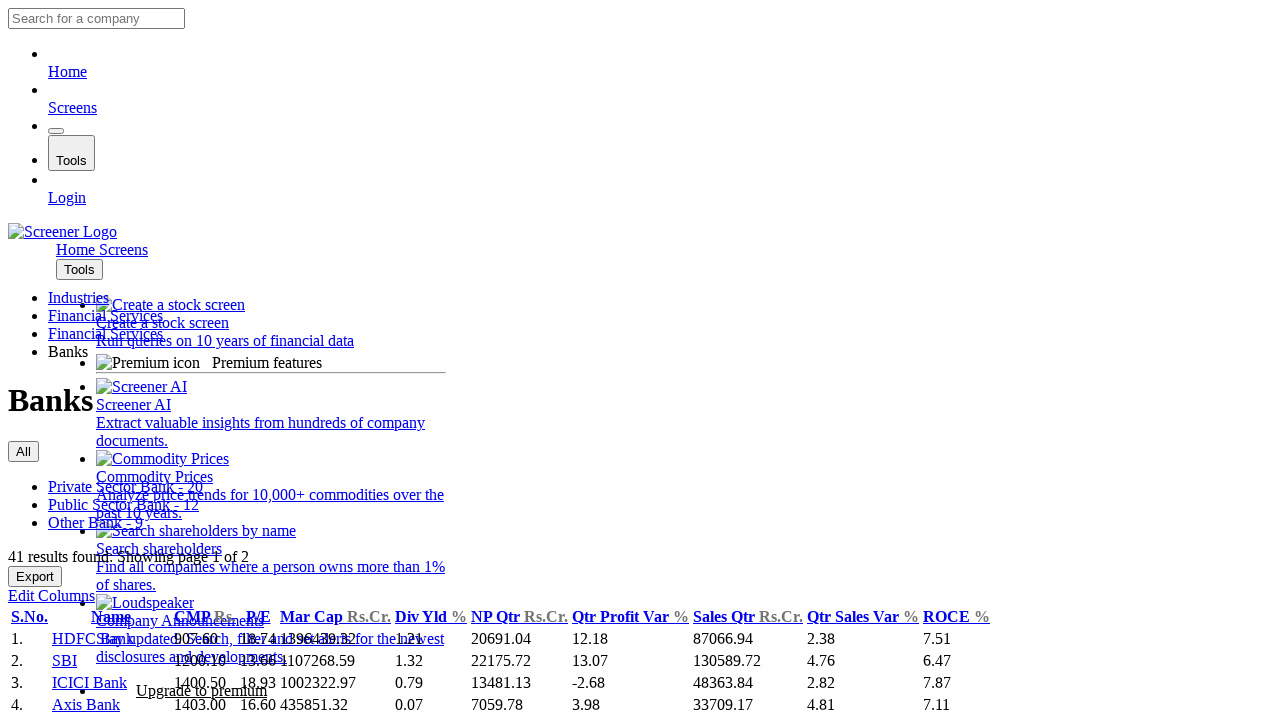

Found bank with dividend > 1: Union Bank (I) (dividend: 2.38)
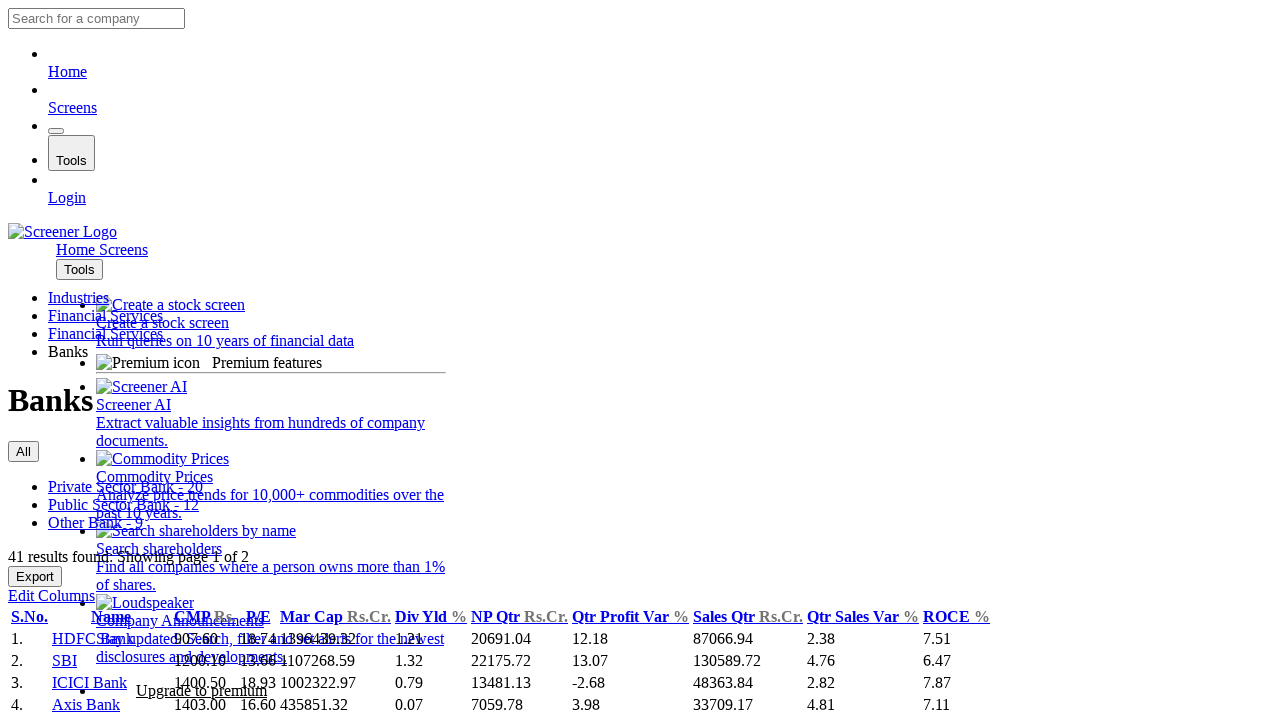

Retrieved dividend value from row 9: 2.22
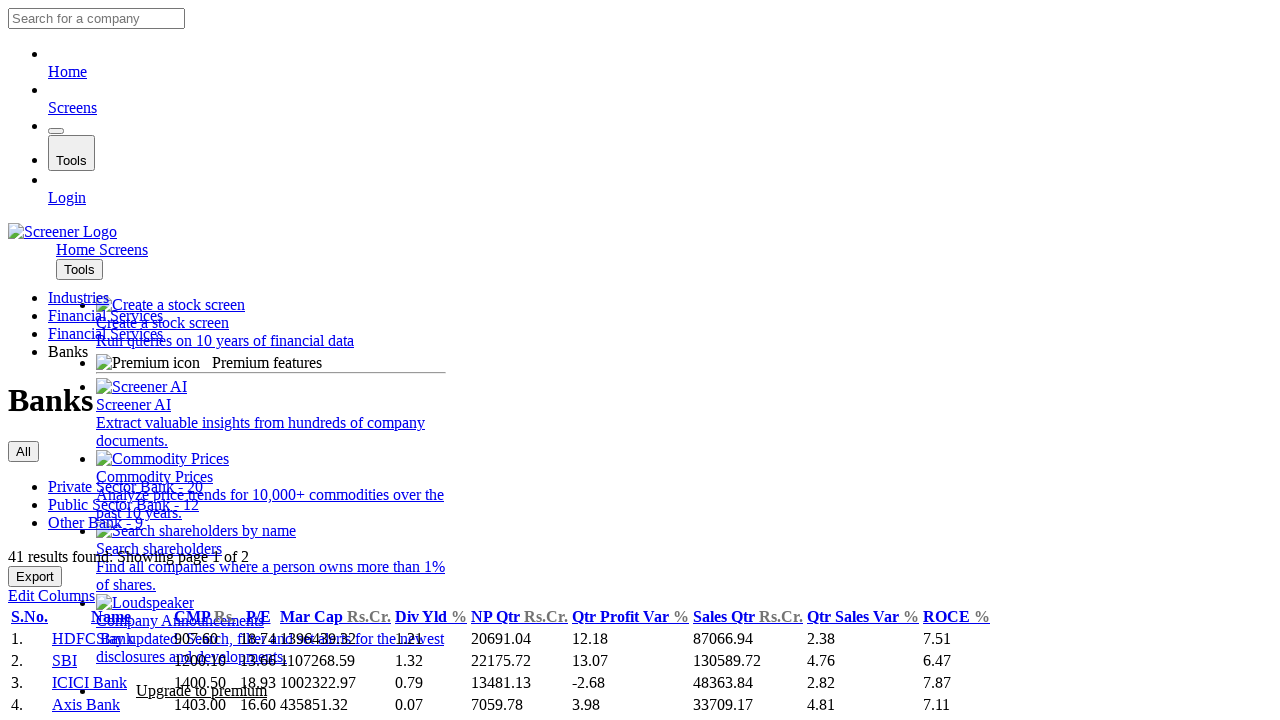

Found bank with dividend > 1: Punjab Natl.Bank (dividend: 2.22)
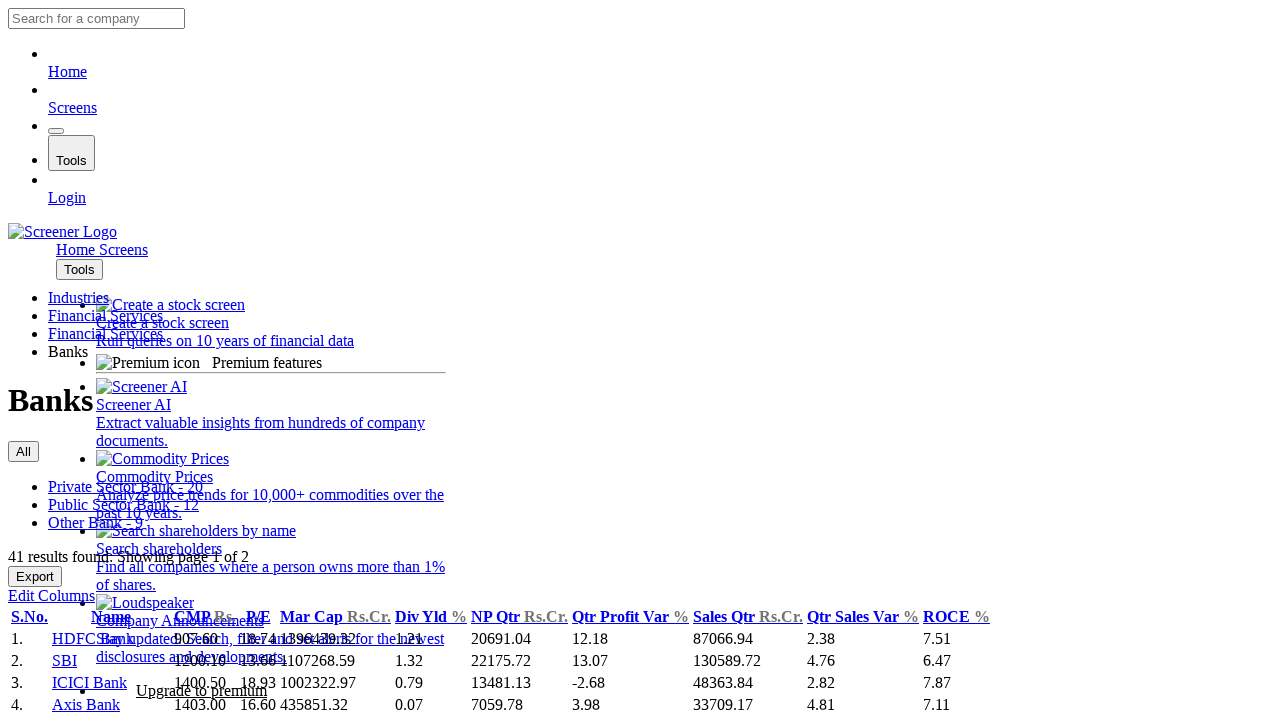

Retrieved dividend value from row 10: 2.52
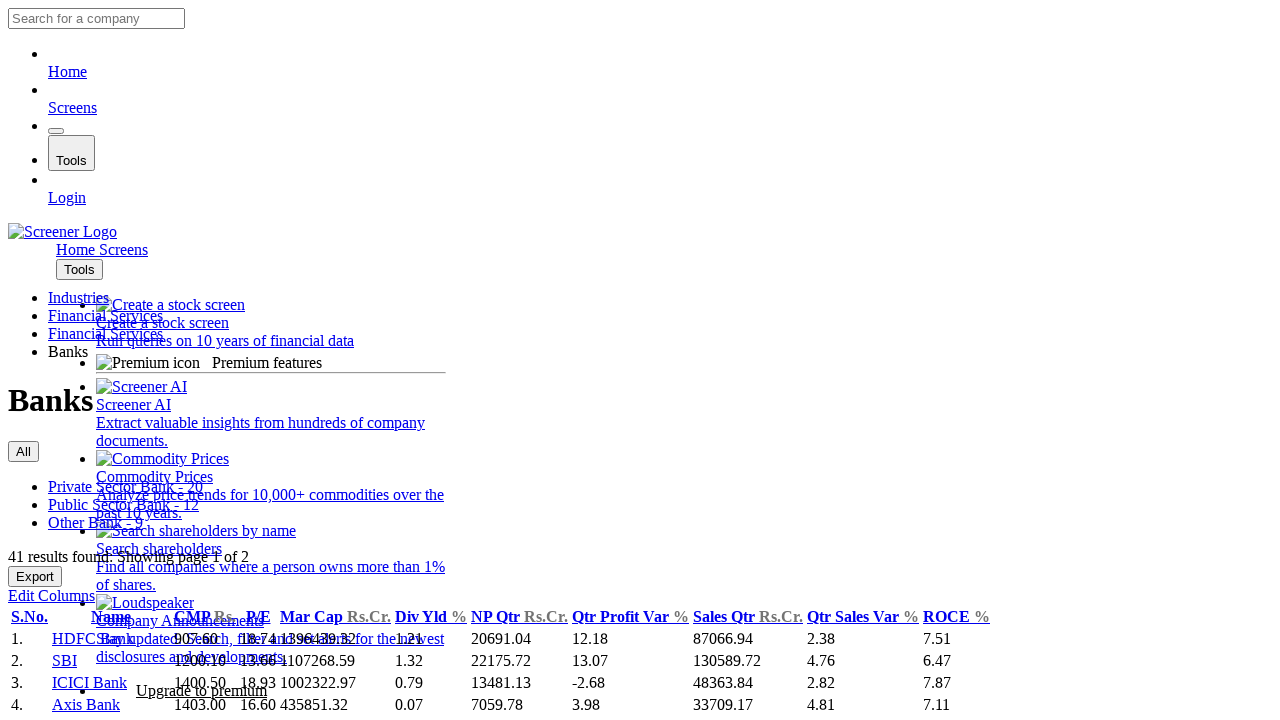

Found bank with dividend > 1: Canara Bank (dividend: 2.52)
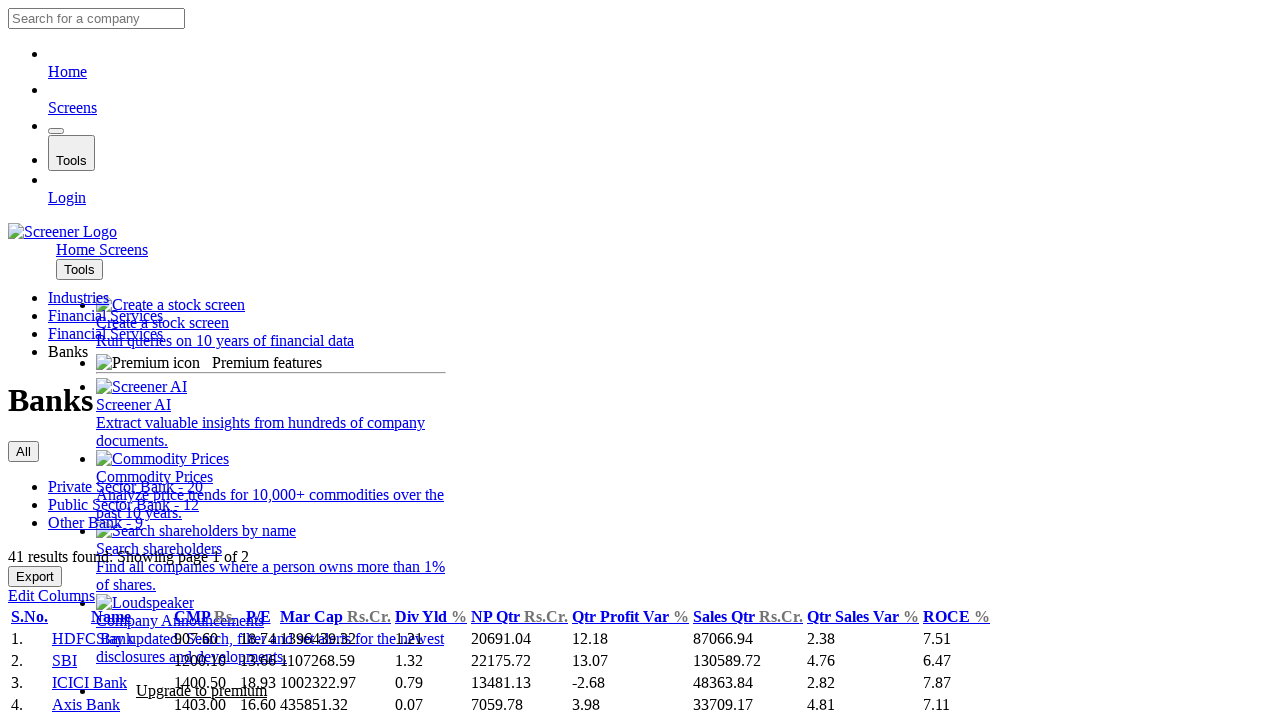

Retrieved dividend value from row 11: 1.65
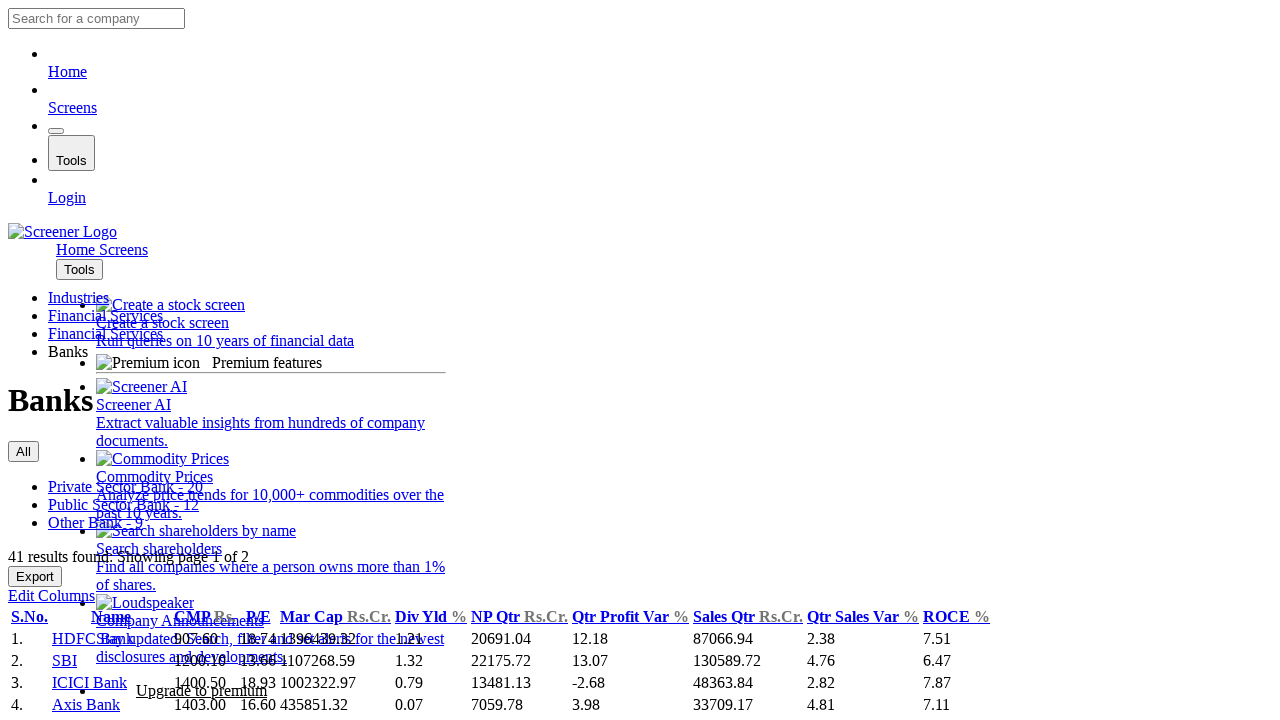

Found bank with dividend > 1: Indian Bank (dividend: 1.65)
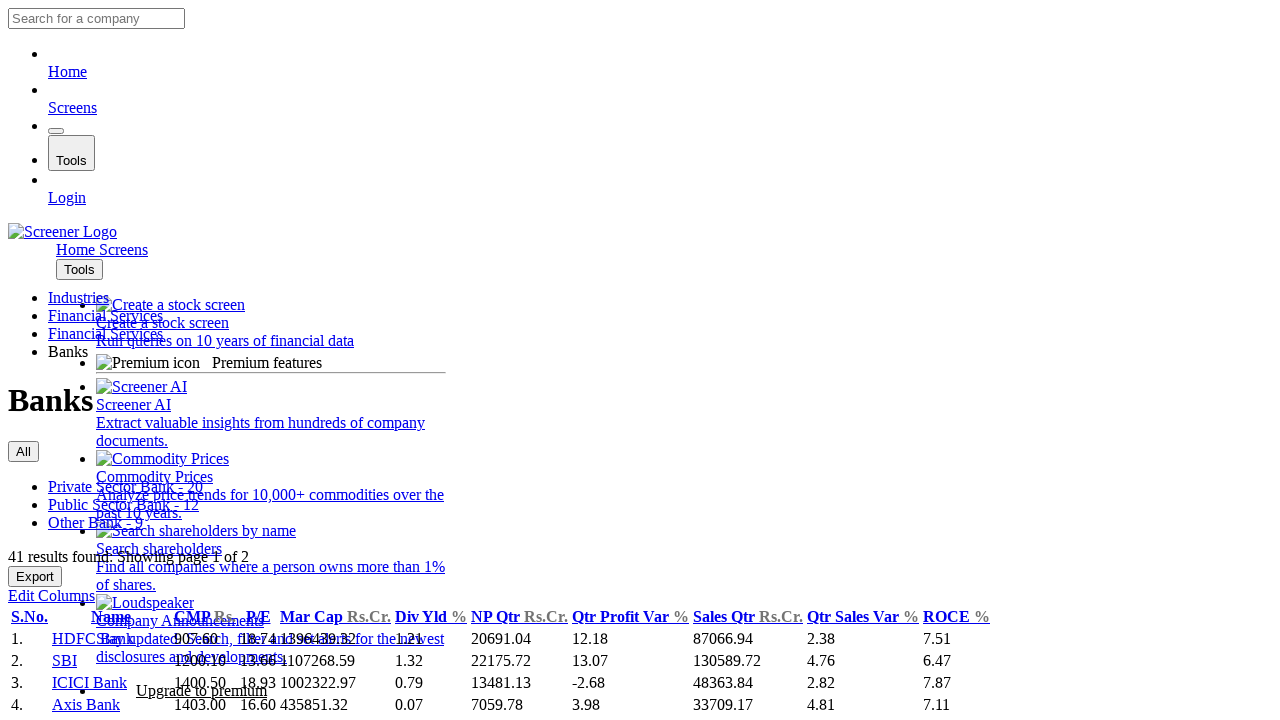

Retrieved dividend value from row 12: 1.85
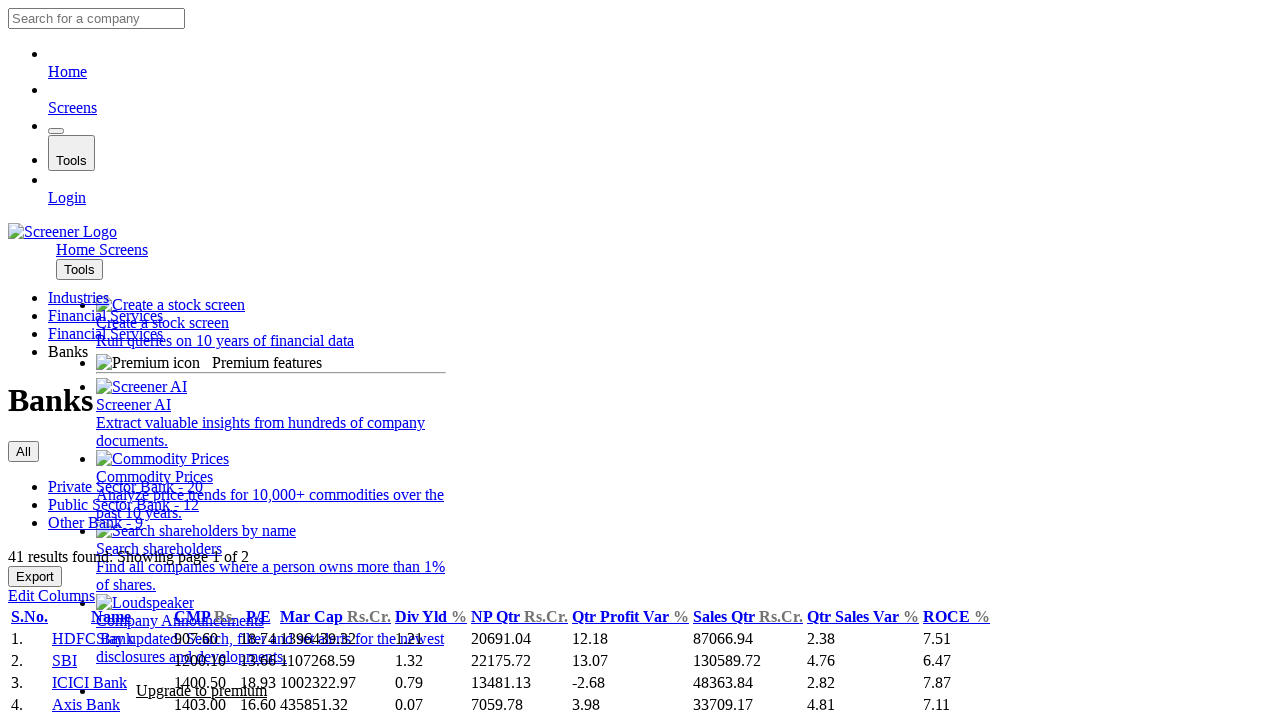

Found bank with dividend > 1: IDBI Bank (dividend: 1.85)
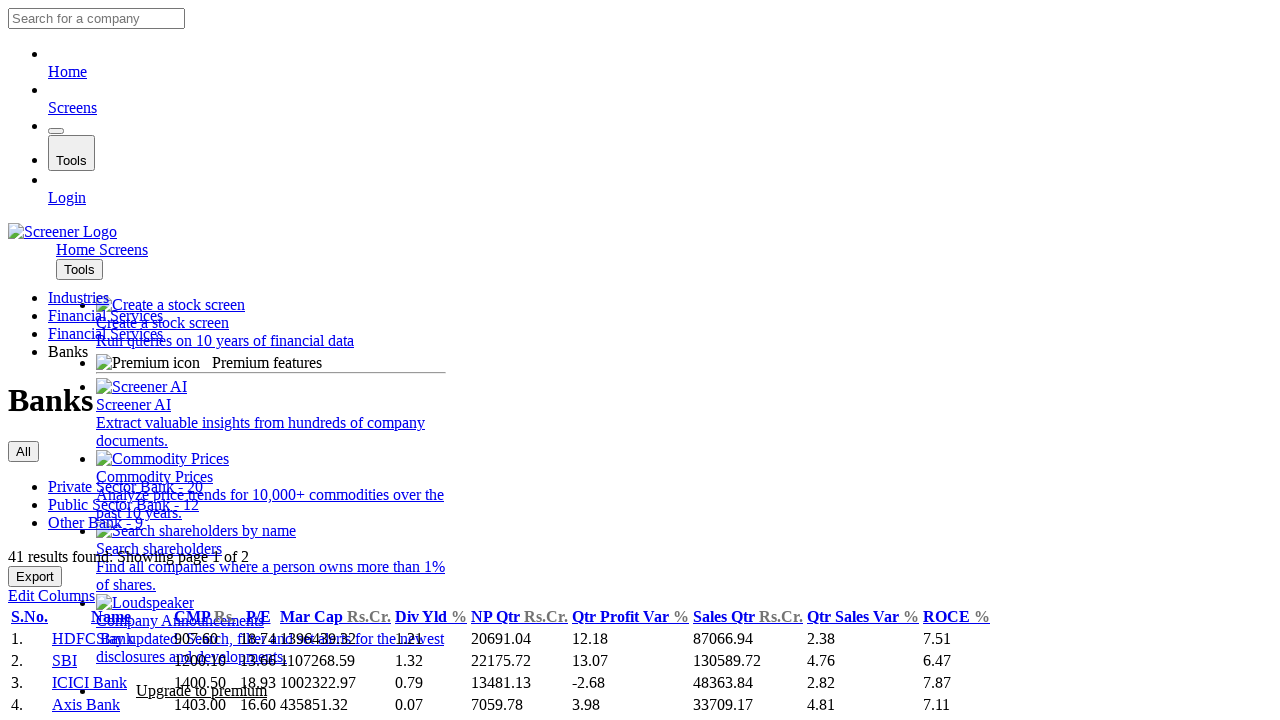

Retrieved dividend value from row 13: 2.31
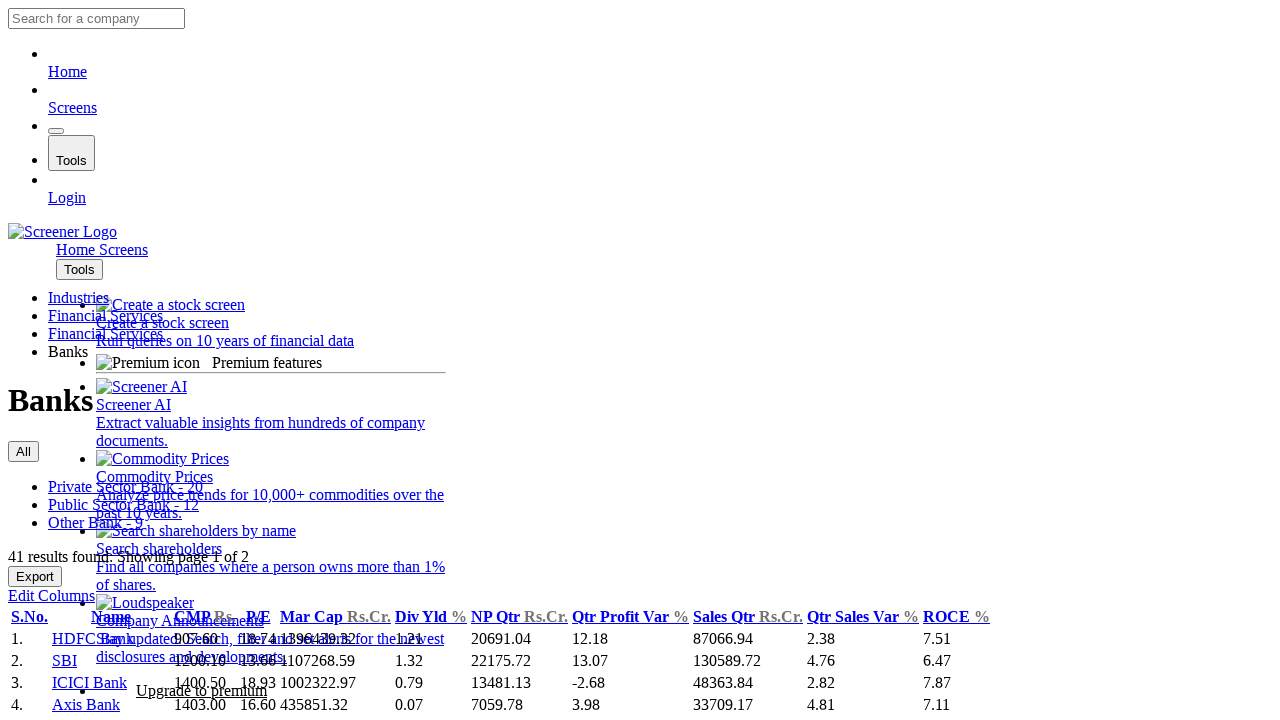

Found bank with dividend > 1: Bank of India (dividend: 2.31)
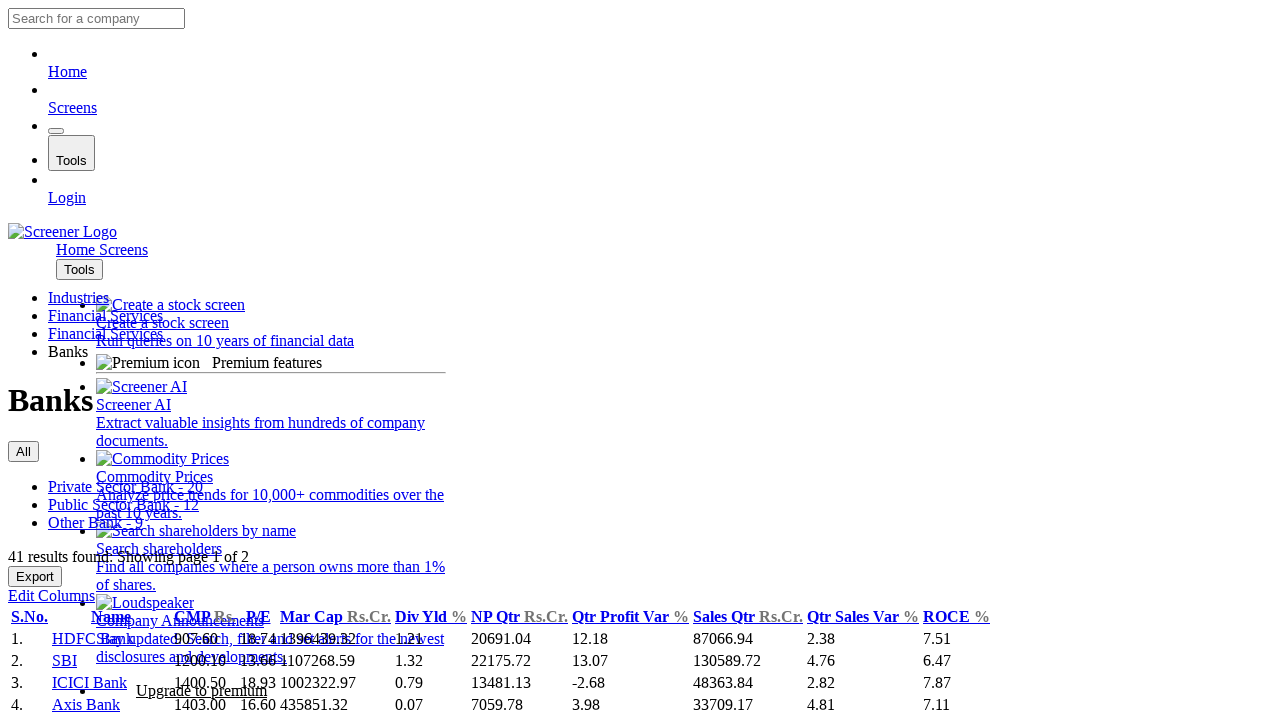

Retrieved dividend value from row 14: 0.40
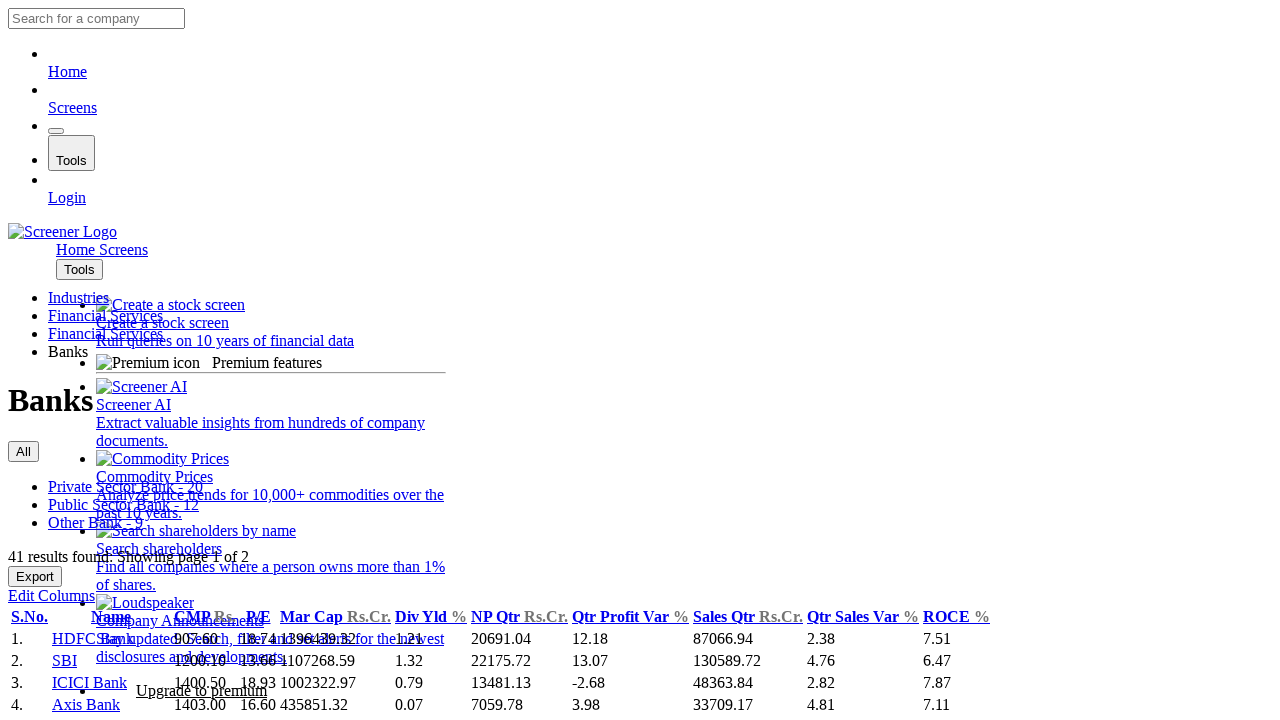

Retrieved dividend value from row 15: 0.10
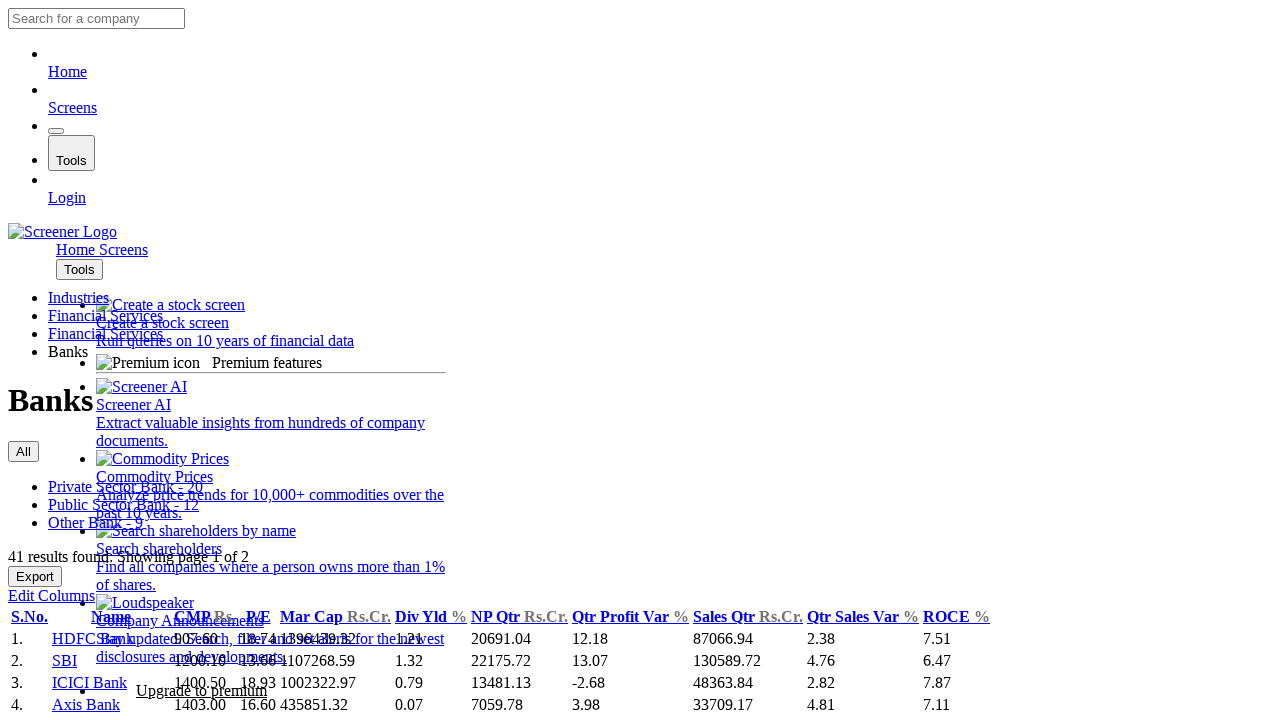

Retrieved dividend value from row 16: 0.00
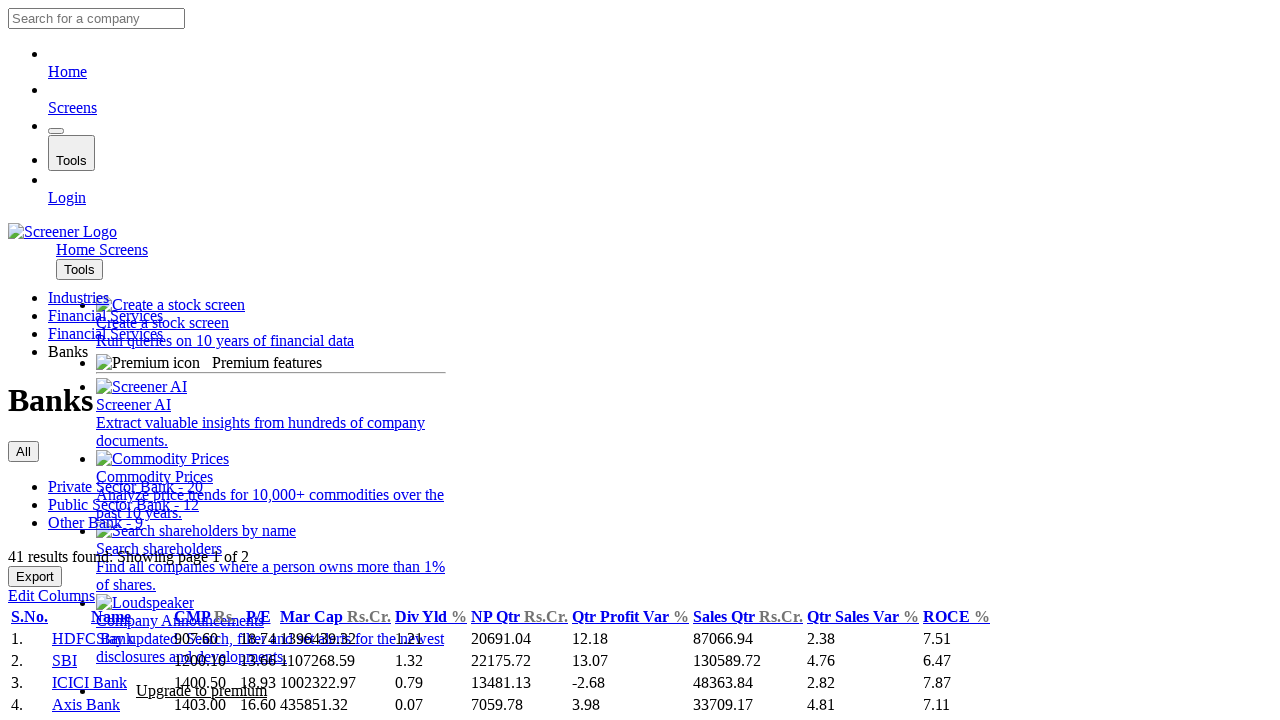

Retrieved dividend value from row 18: 0.00
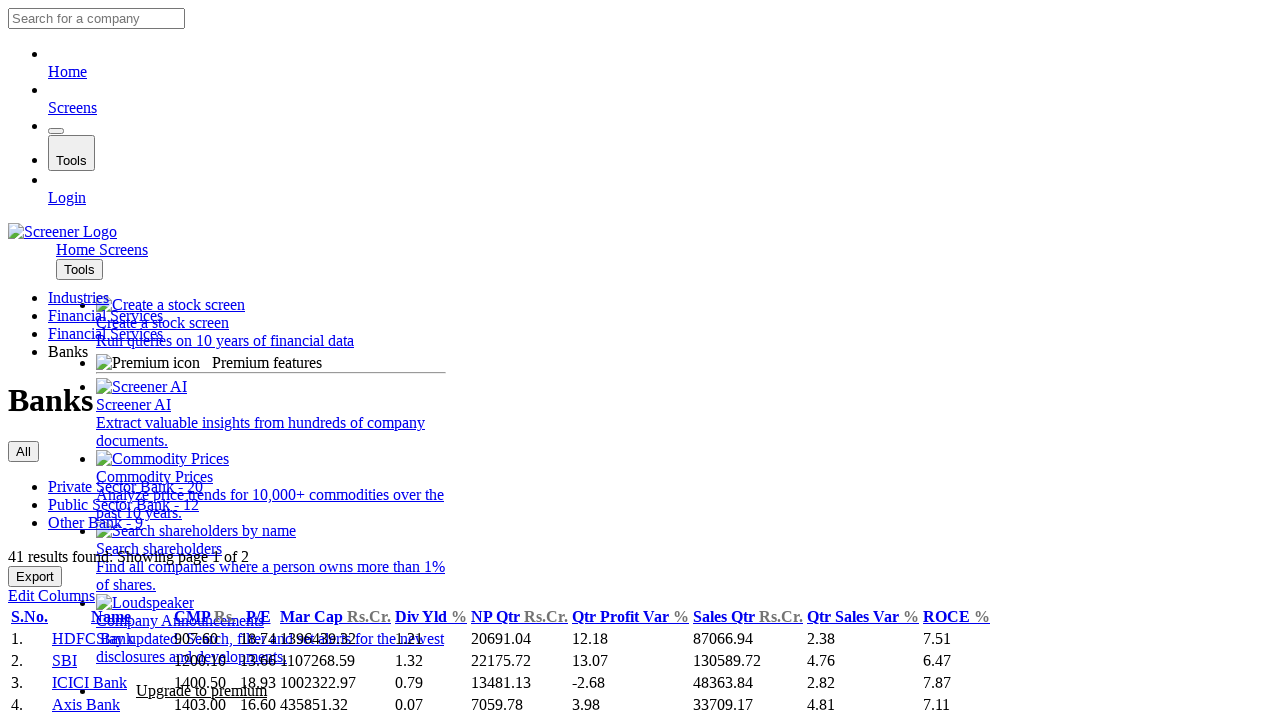

Retrieved dividend value from row 19: 0.00
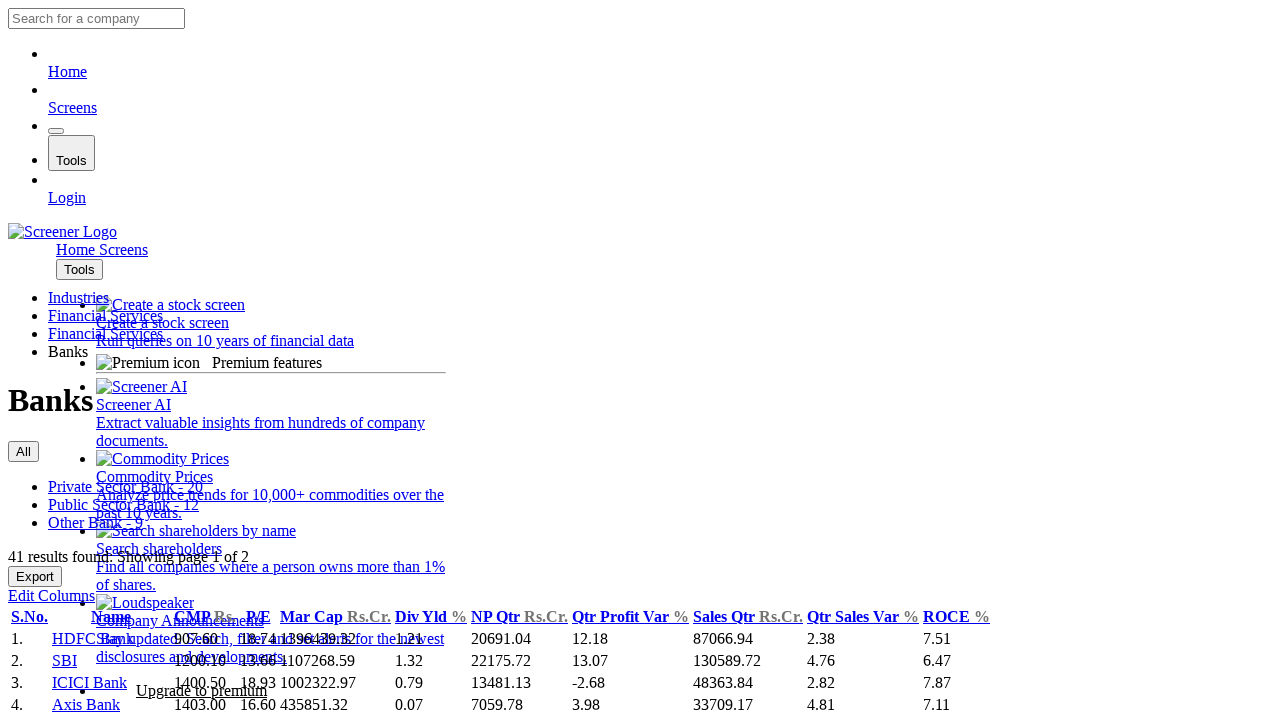

Retrieved dividend value from row 20: 0.36
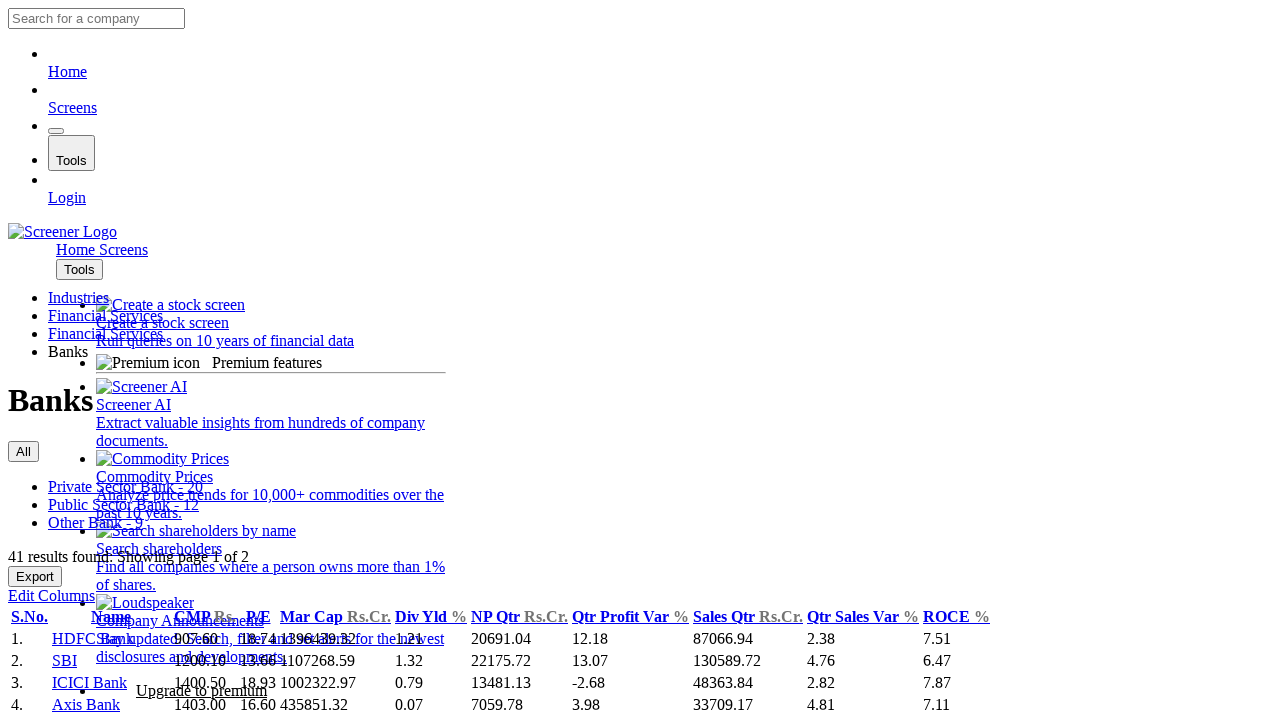

Retrieved dividend value from row 21: 2.02
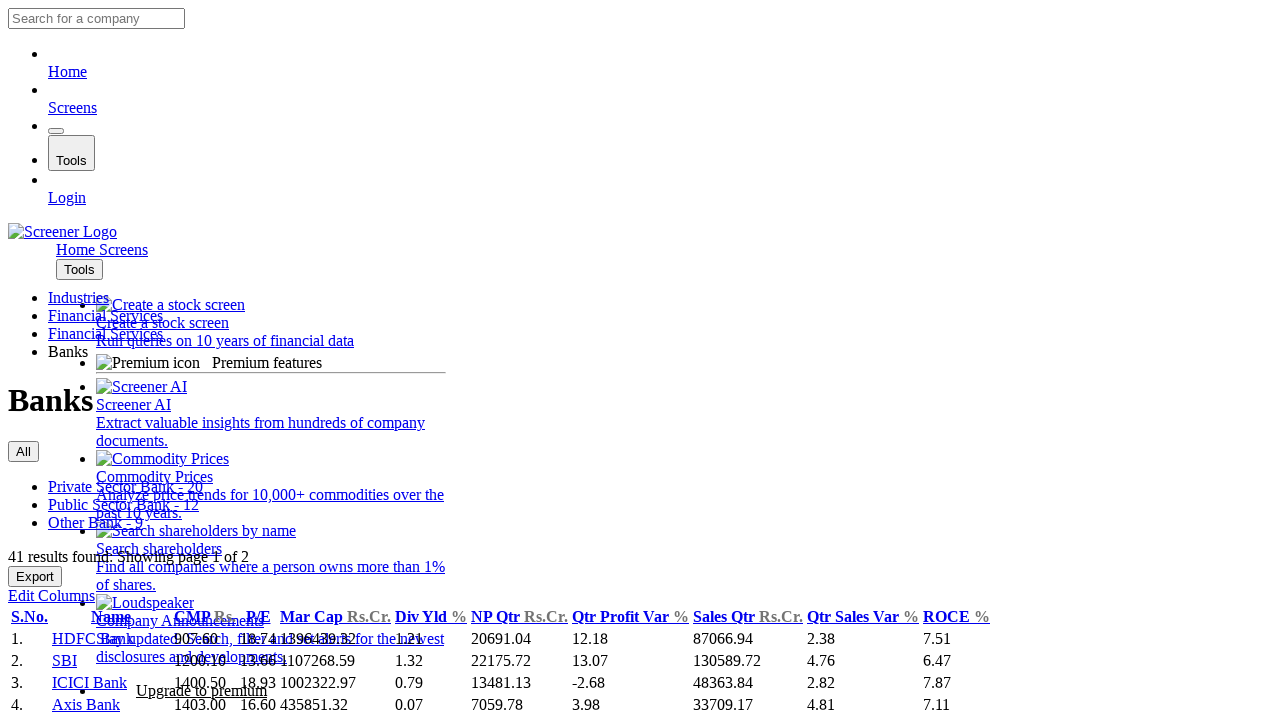

Found bank with dividend > 1: Bank of Maha (dividend: 2.02)
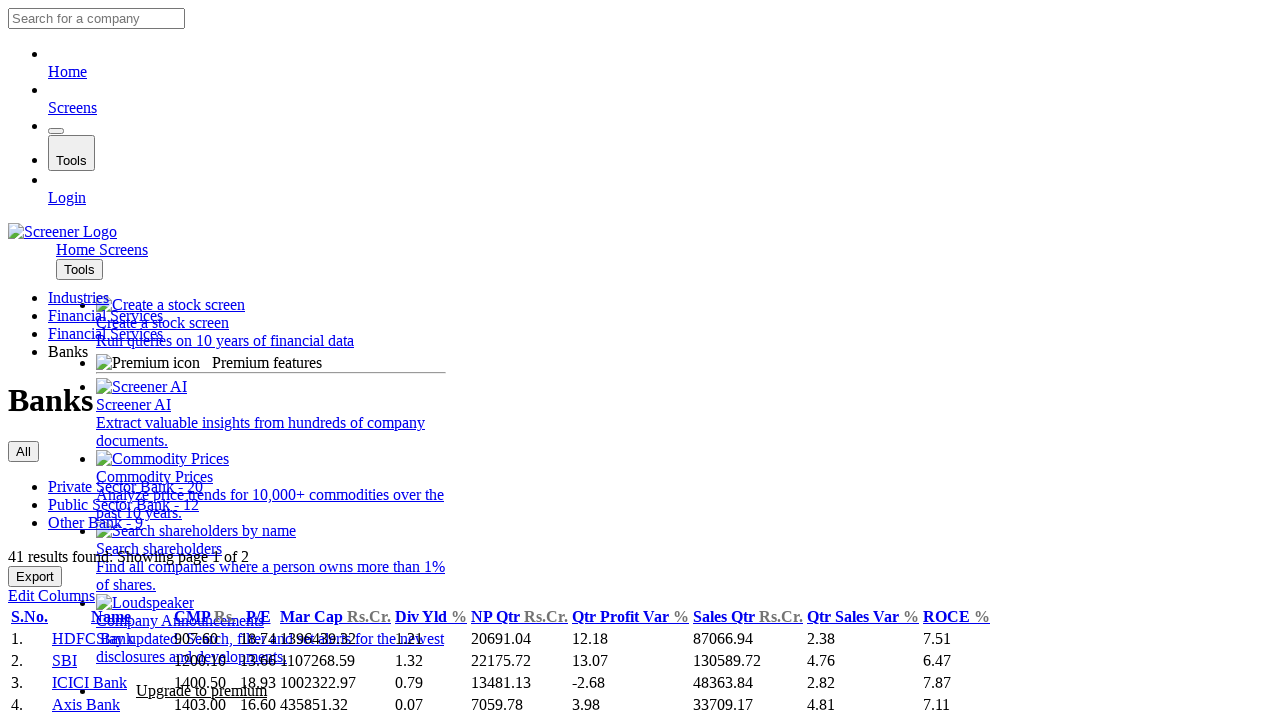

Retrieved dividend value from row 22: 1.32
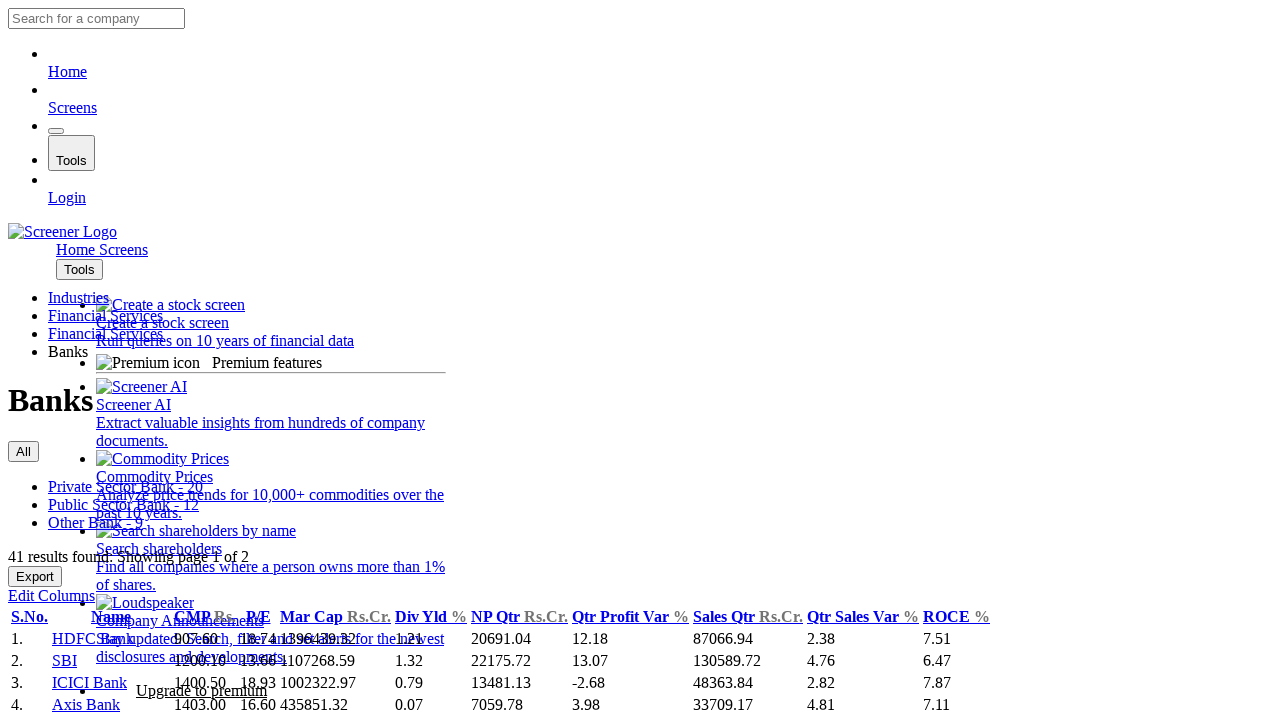

Found bank with dividend > 1: UCO Bank (dividend: 1.32)
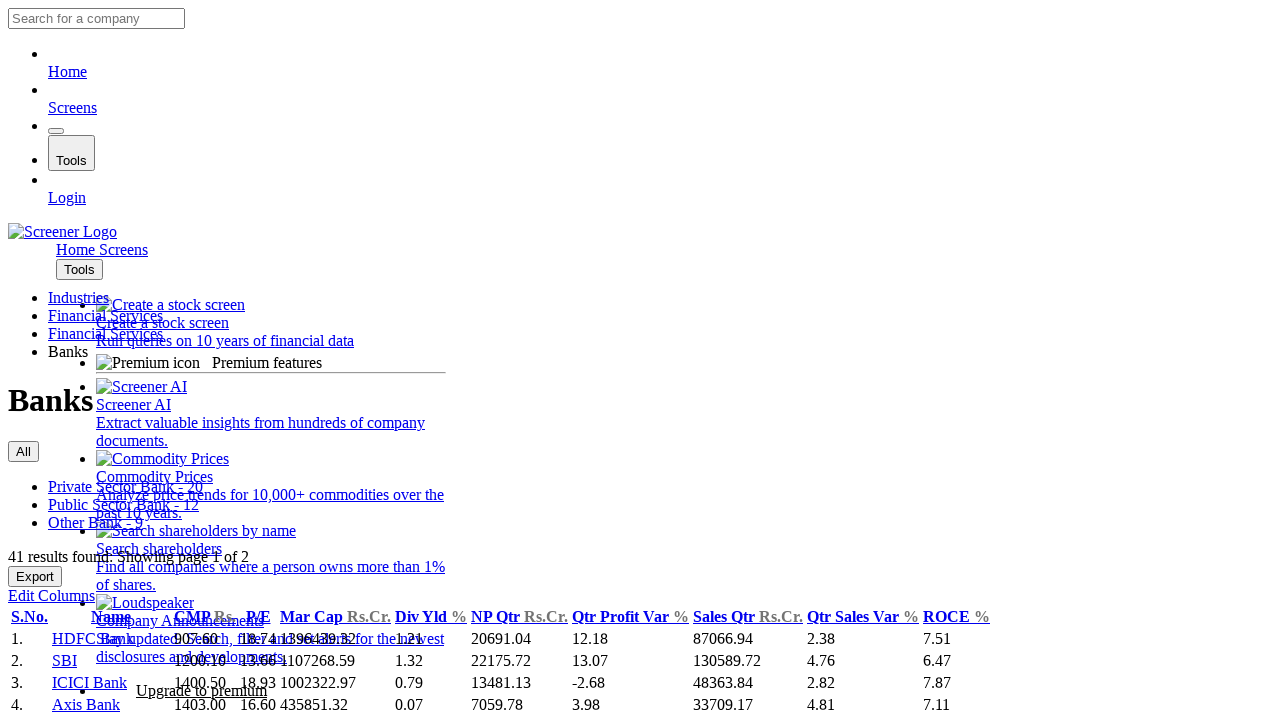

Retrieved dividend value from row 23: 1.49
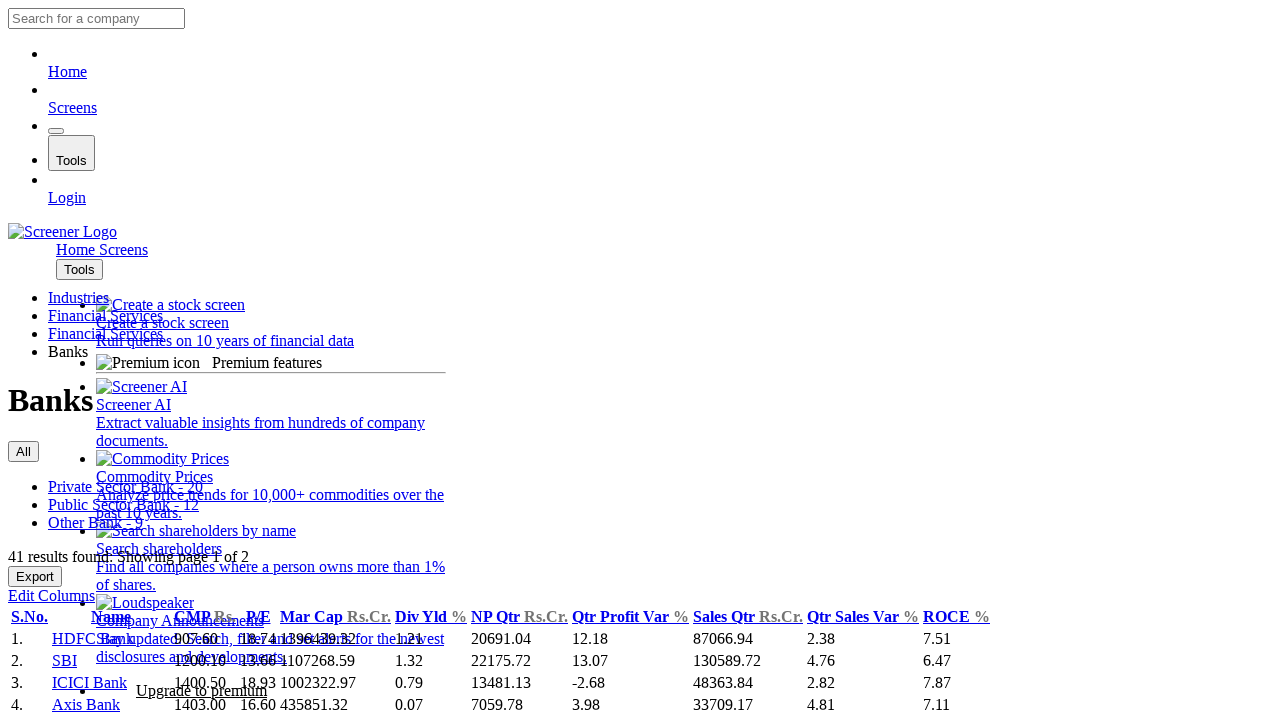

Found bank with dividend > 1: Central Bank (dividend: 1.49)
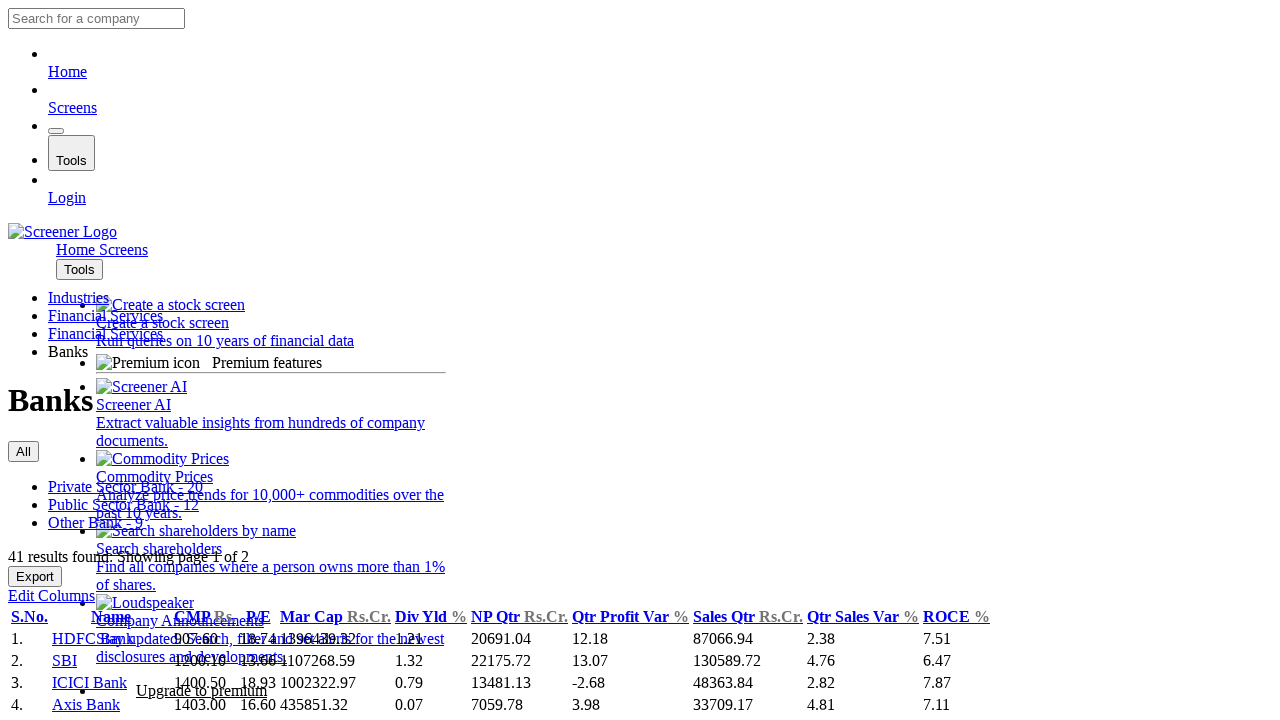

Retrieved dividend value from row 24: 0.64
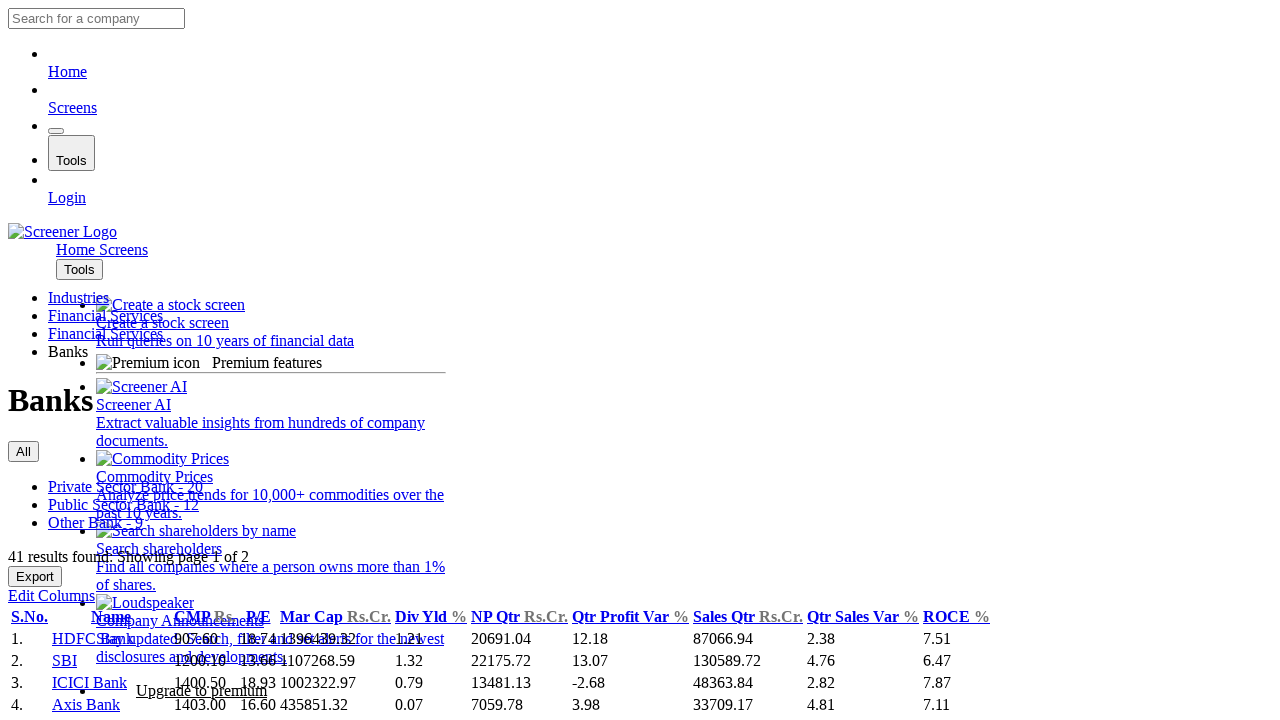

Retrieved dividend value from row 25: 0.82
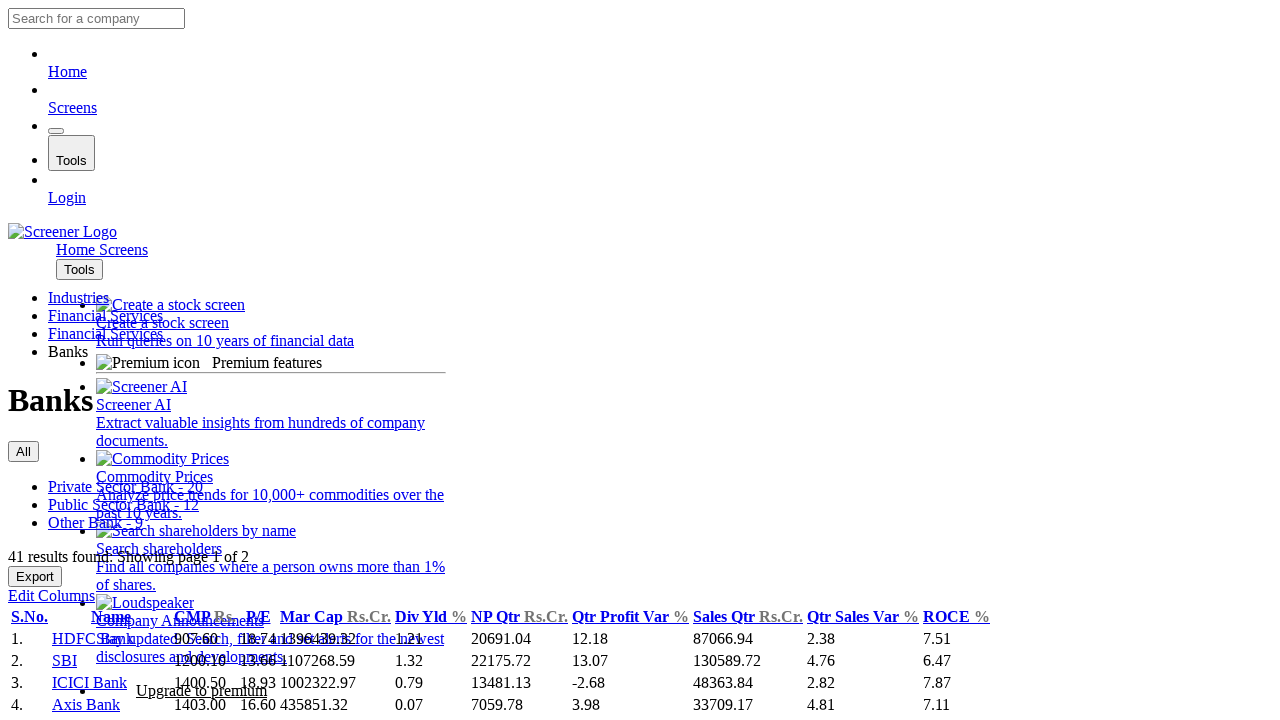

Clicked next page button to navigate to next page of banks at (42, 360) on xpath=//*[@class='icon-right']//parent::a
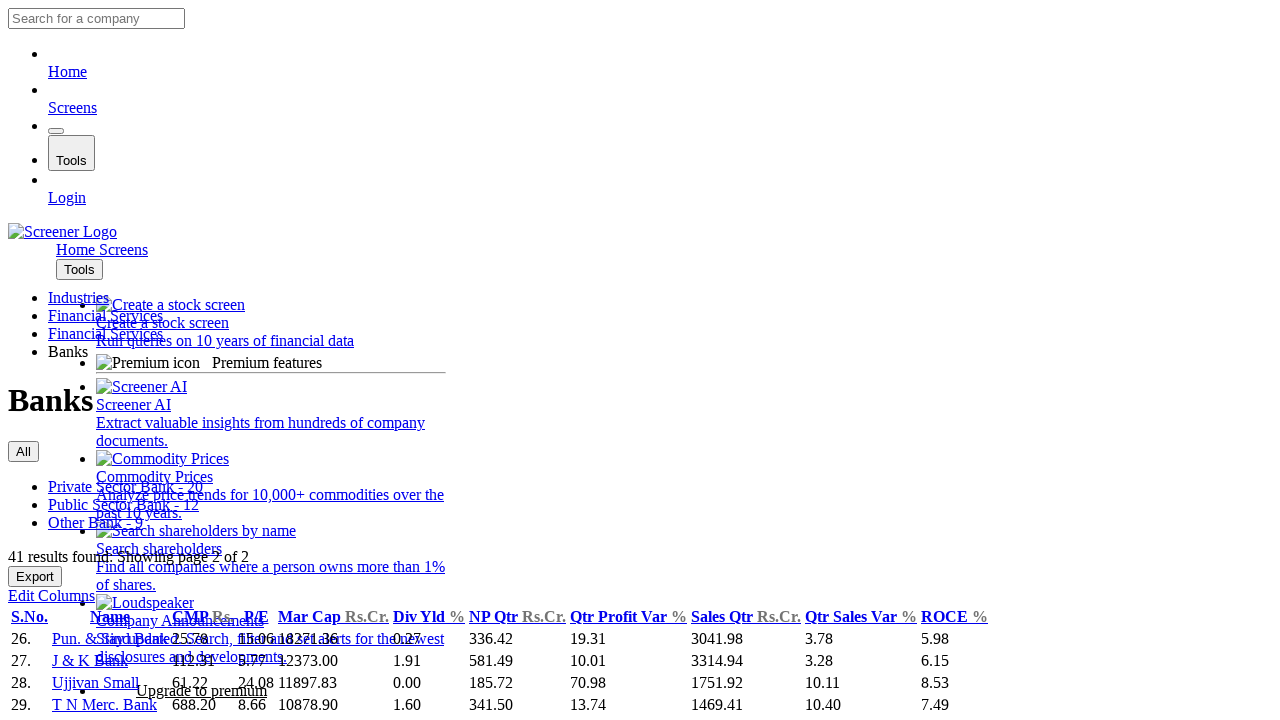

Waited for next page to load
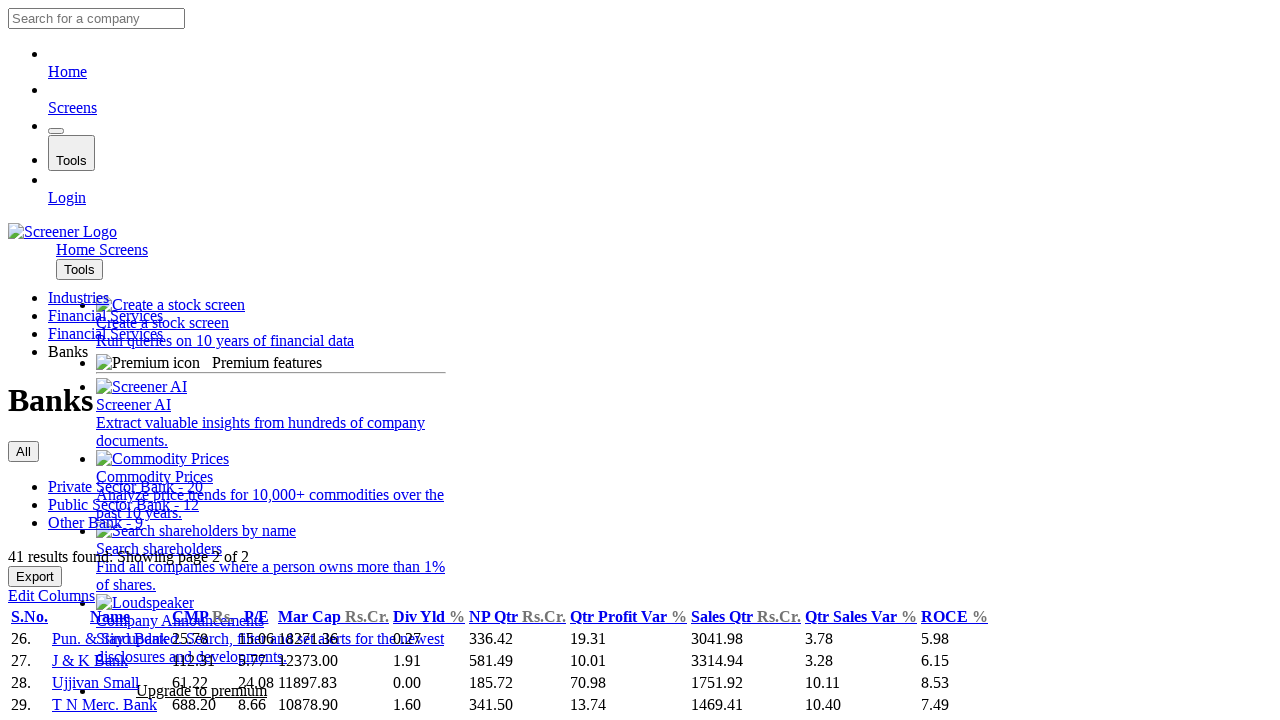

Retrieved all table rows, total rows: 18
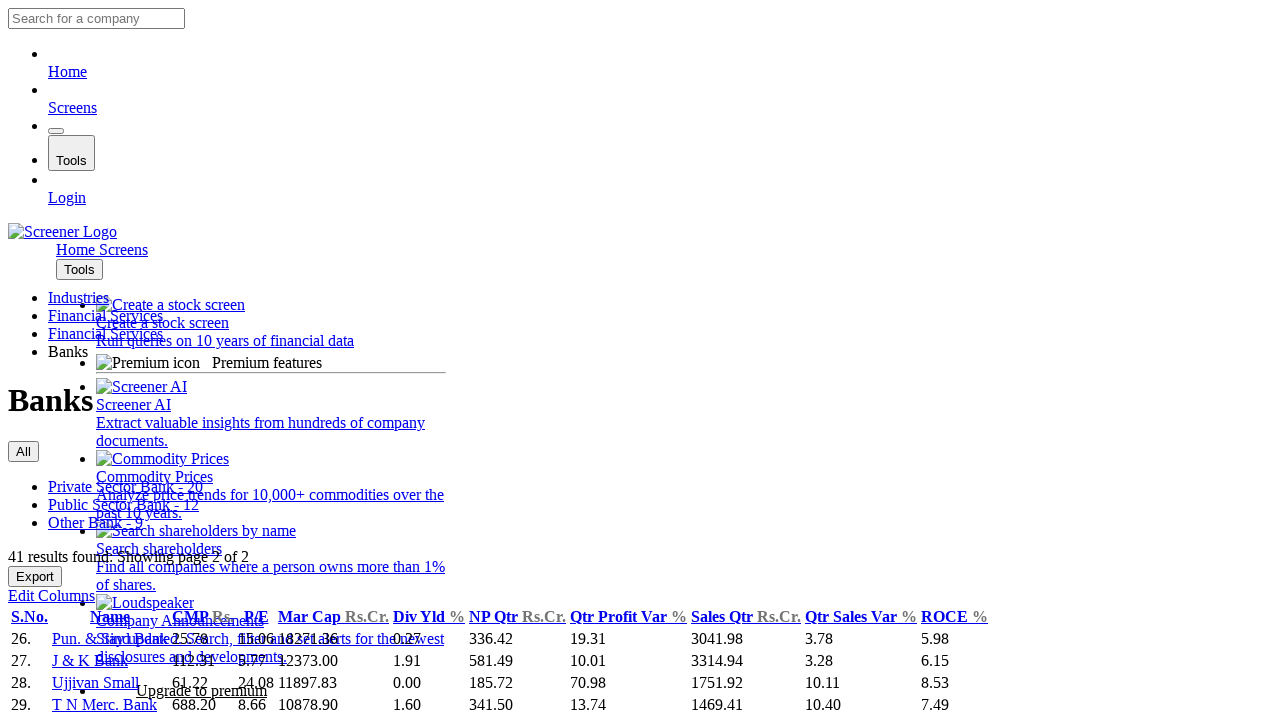

Retrieved dividend value from row 2: 0.27
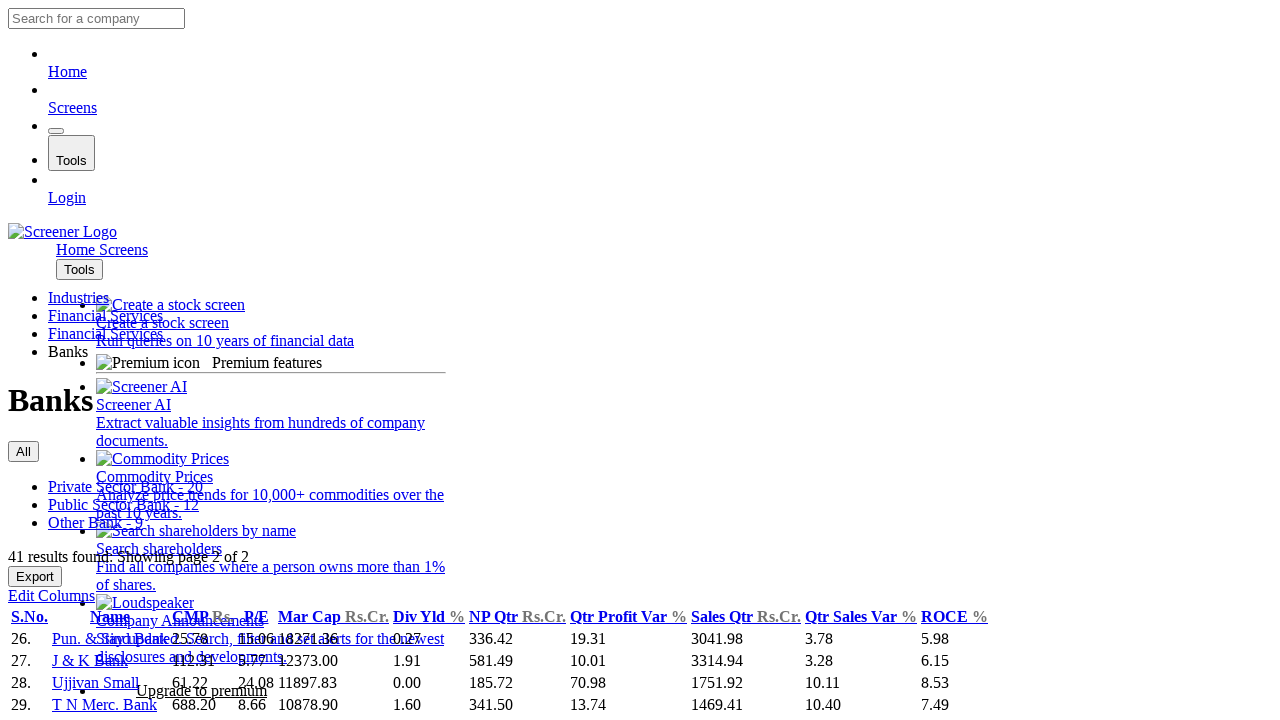

Retrieved dividend value from row 3: 1.91
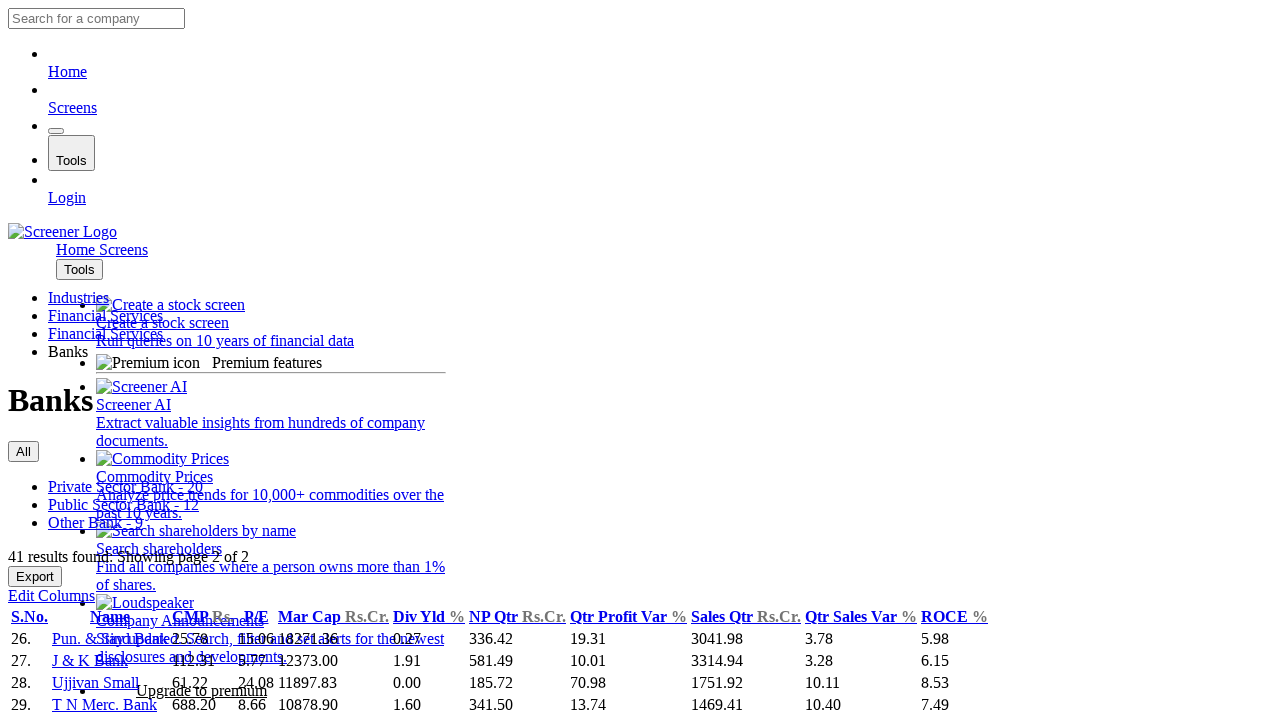

Found bank with dividend > 1: J & K Bank (dividend: 1.91)
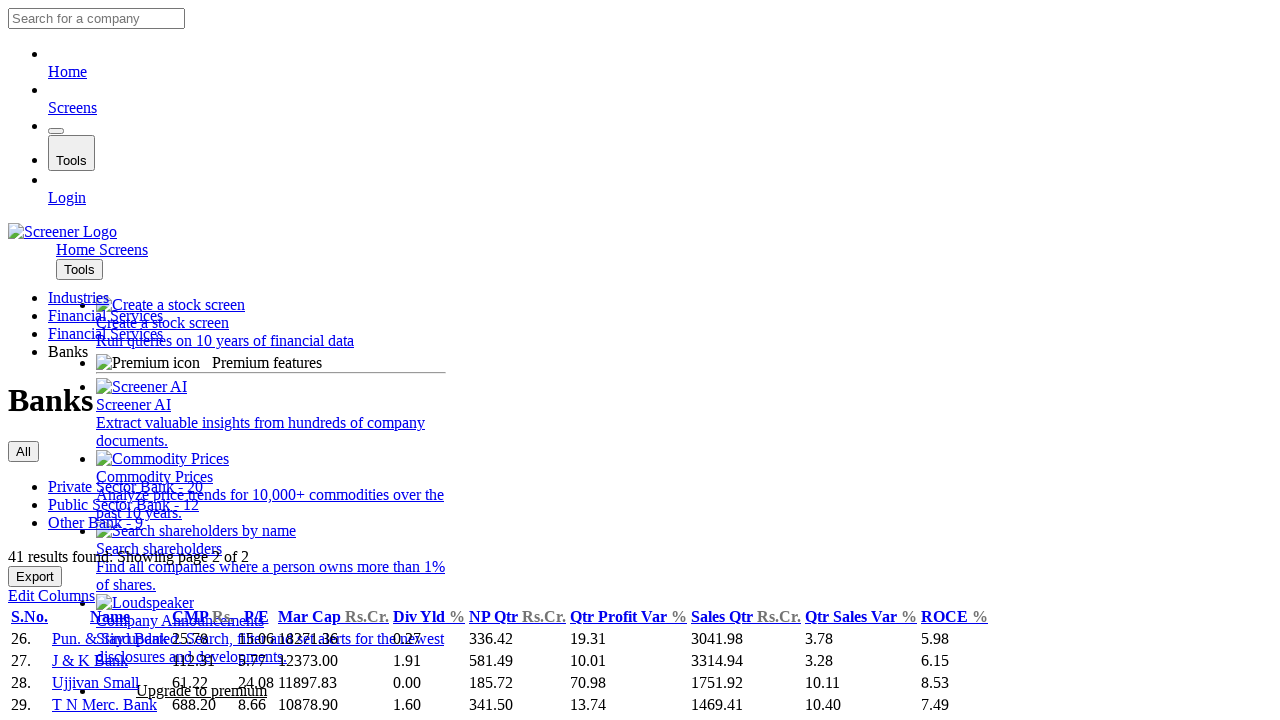

Retrieved dividend value from row 4: 0.00
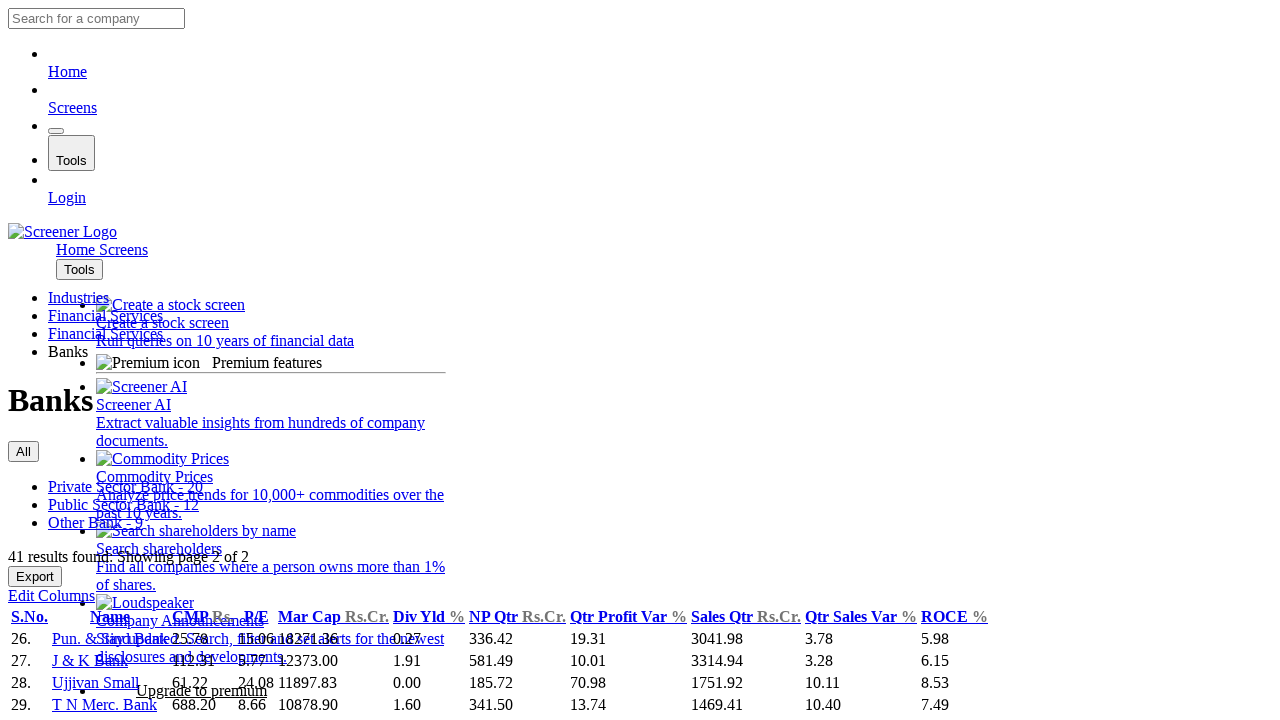

Retrieved dividend value from row 5: 1.60
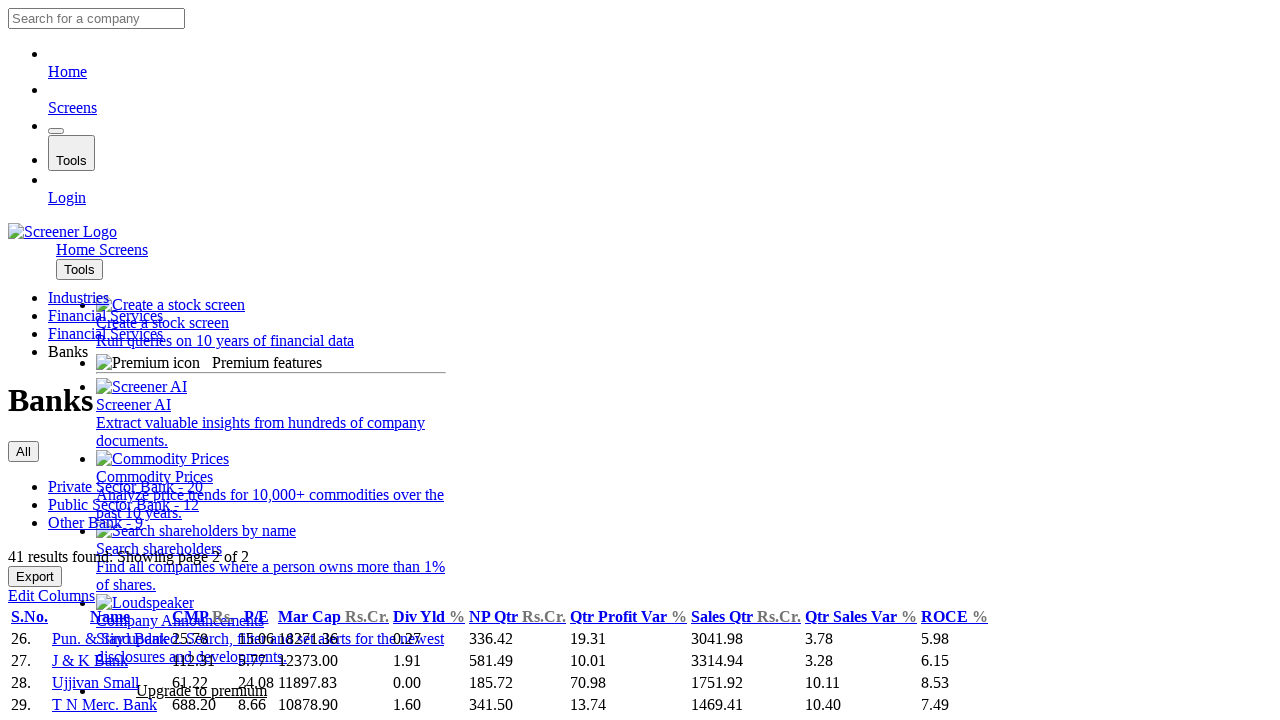

Found bank with dividend > 1: T N Merc. Bank (dividend: 1.6)
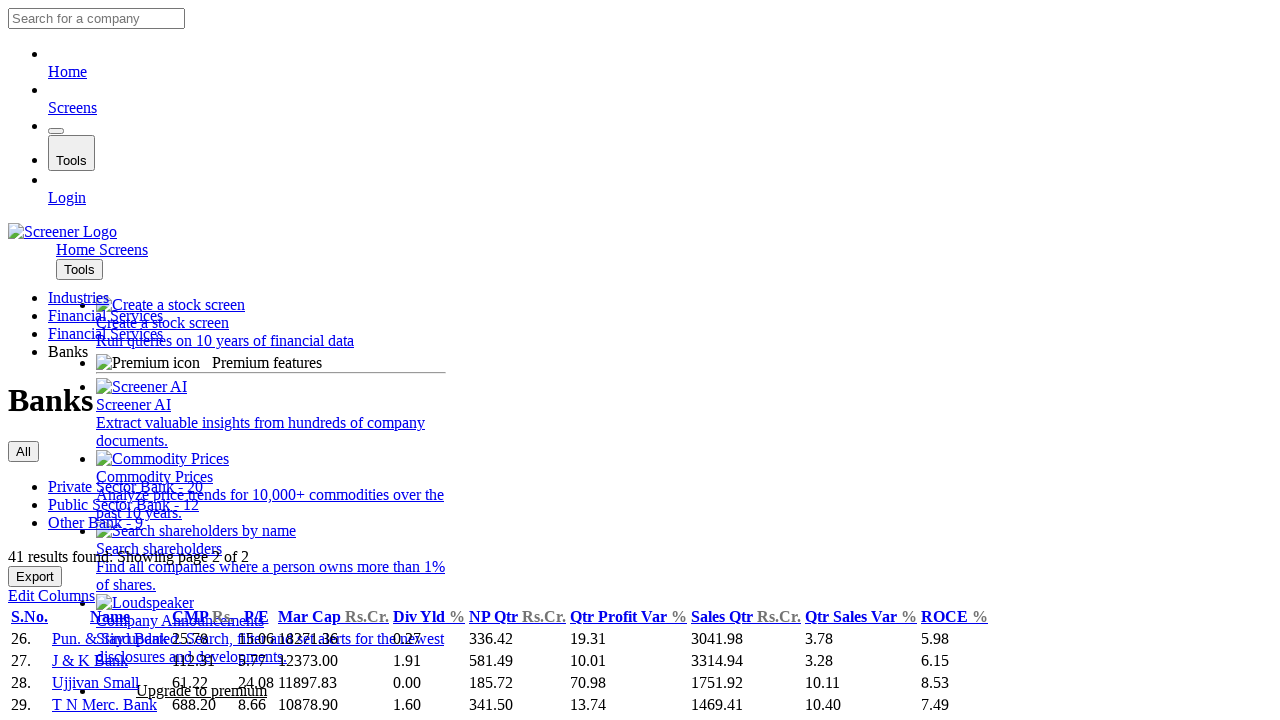

Retrieved dividend value from row 6: 0.98
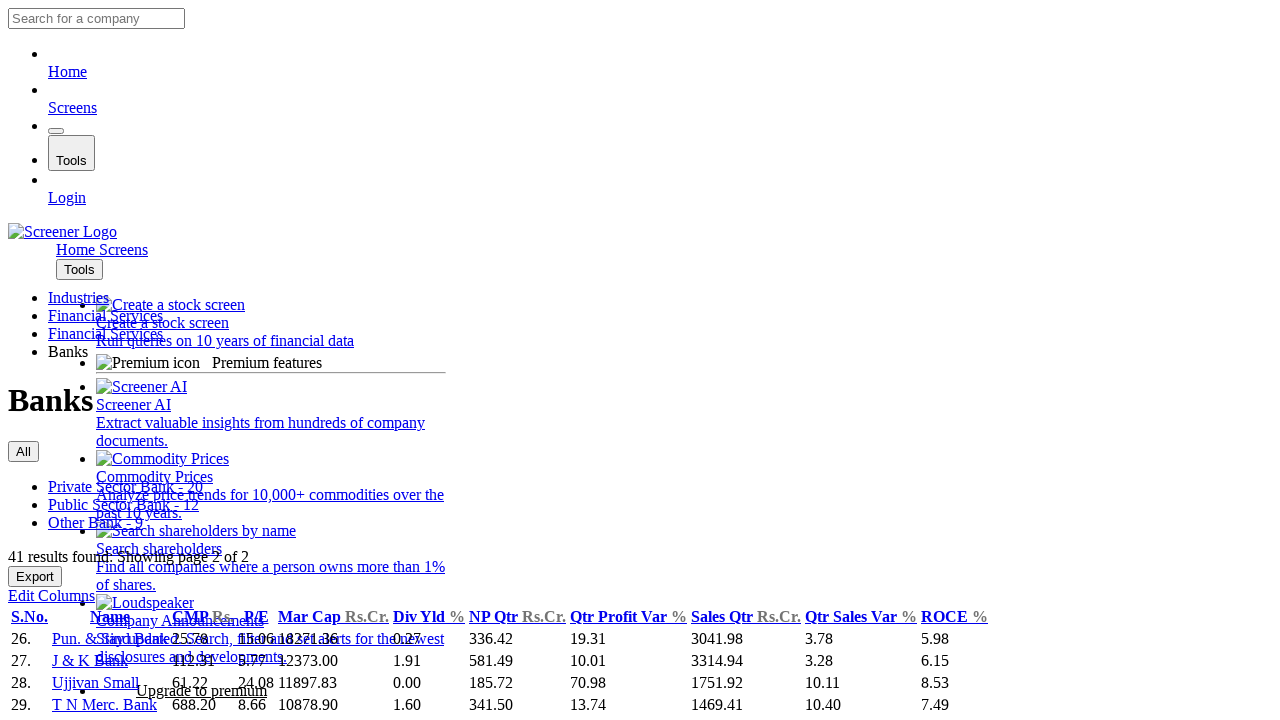

Retrieved dividend value from row 7: 2.42
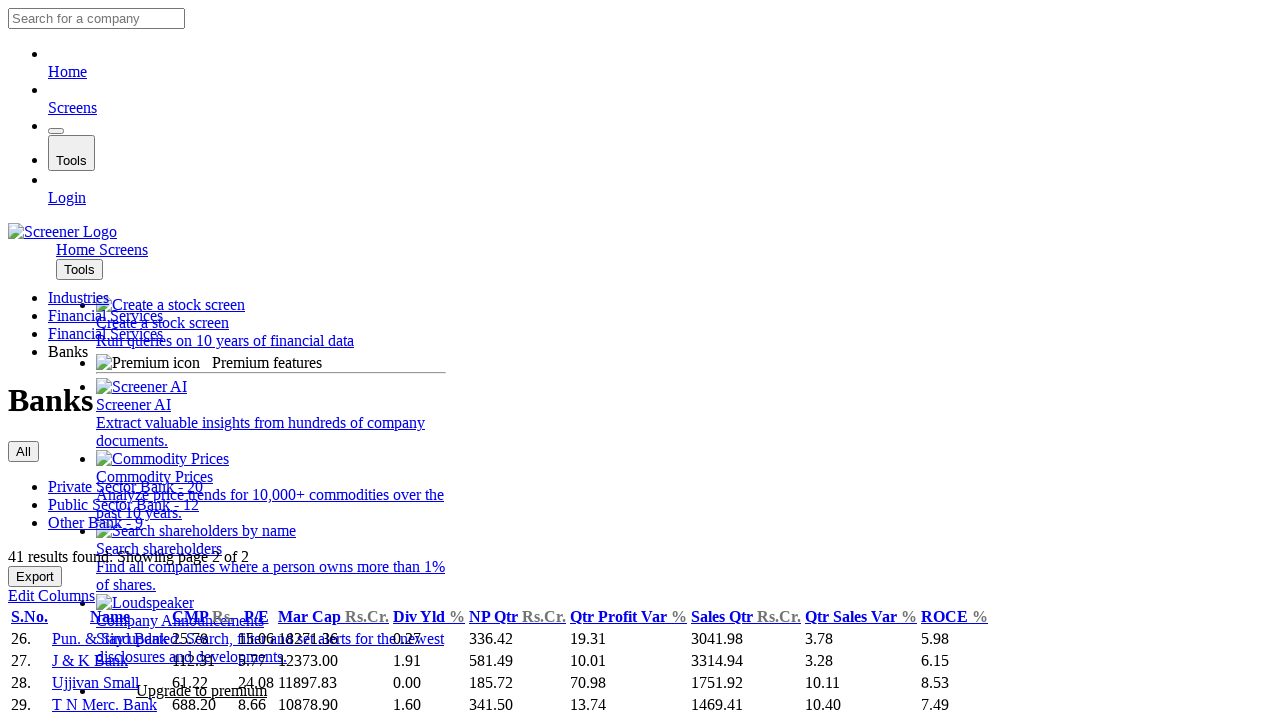

Found bank with dividend > 1: Karnataka Bank (dividend: 2.42)
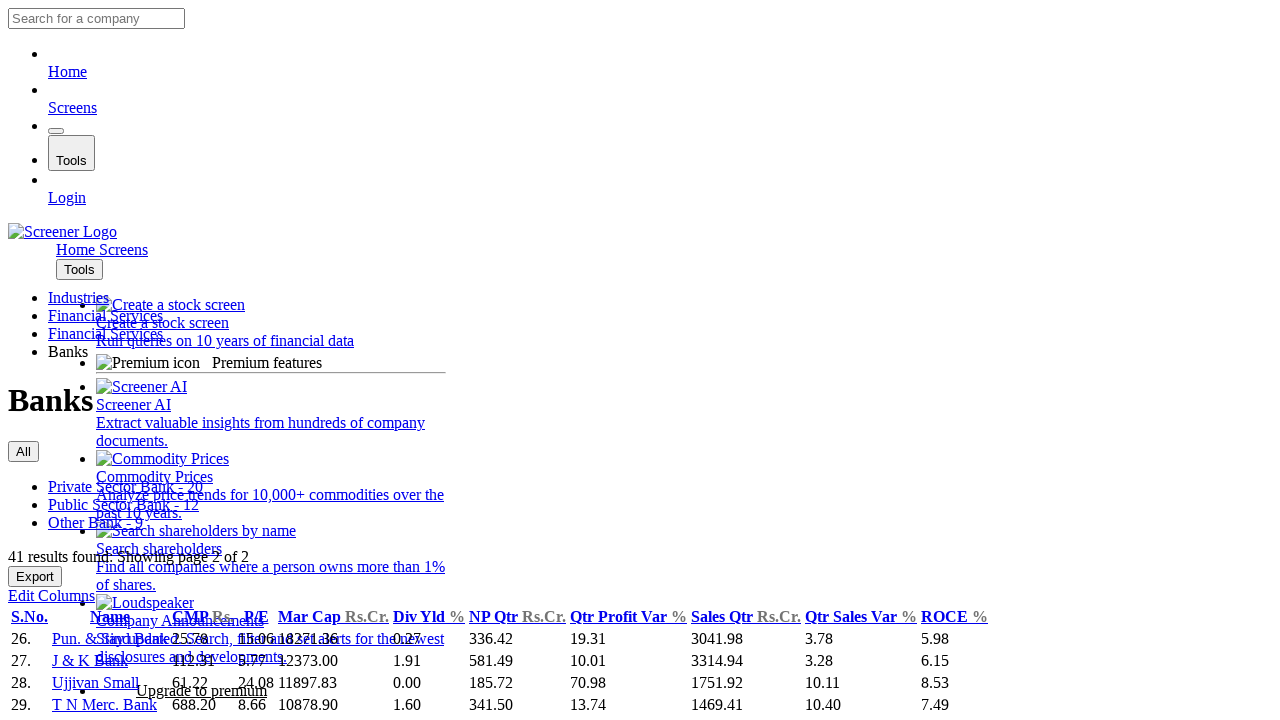

Retrieved dividend value from row 8: 0.00
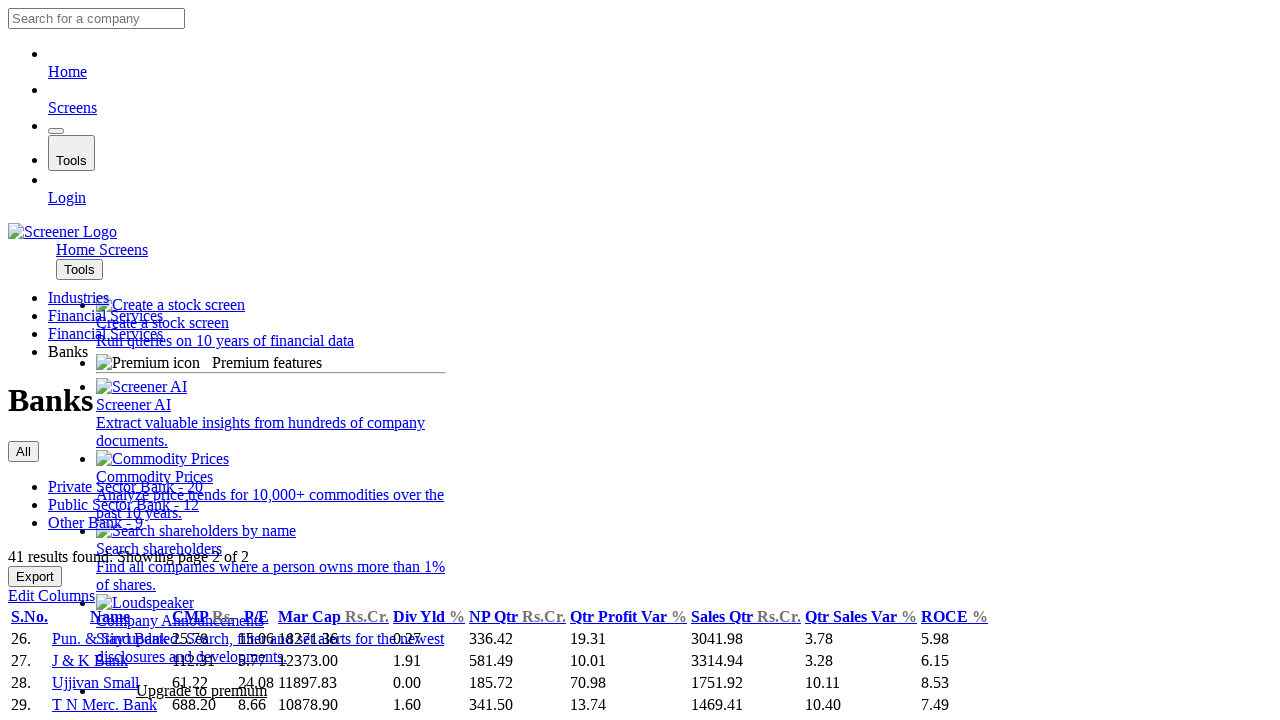

Retrieved dividend value from row 9: 0.00
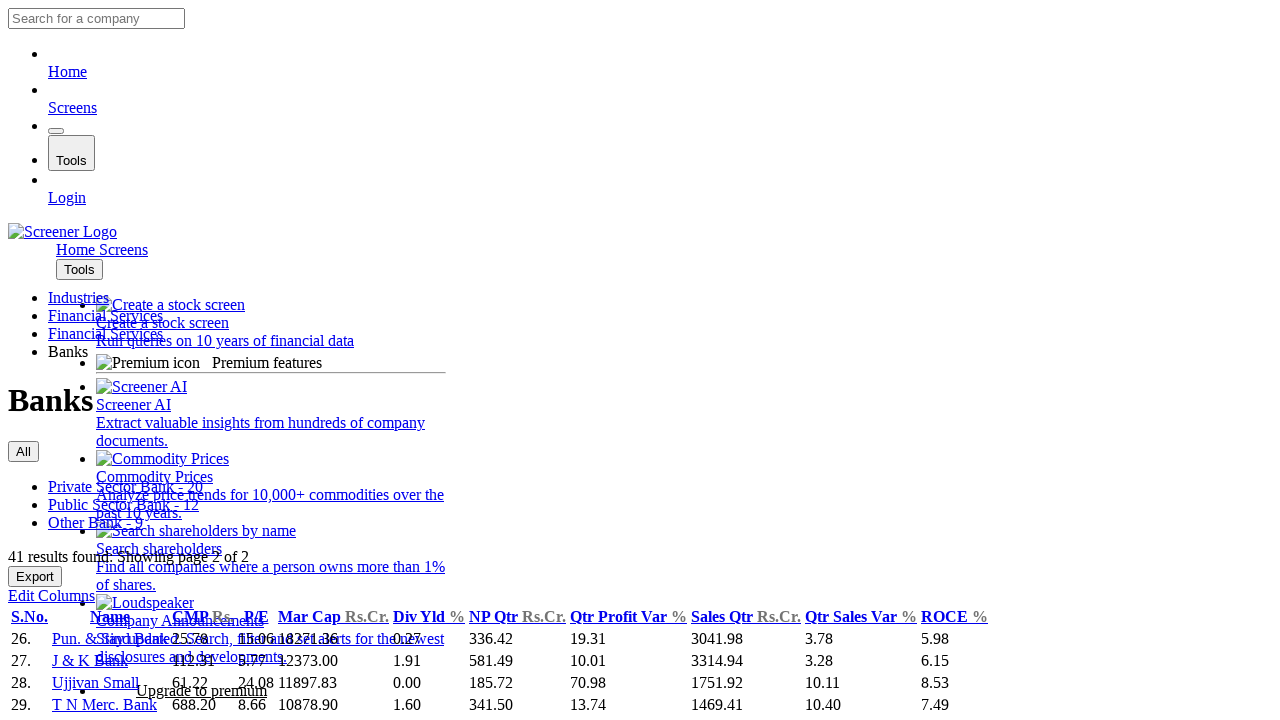

Retrieved dividend value from row 10: 0.71
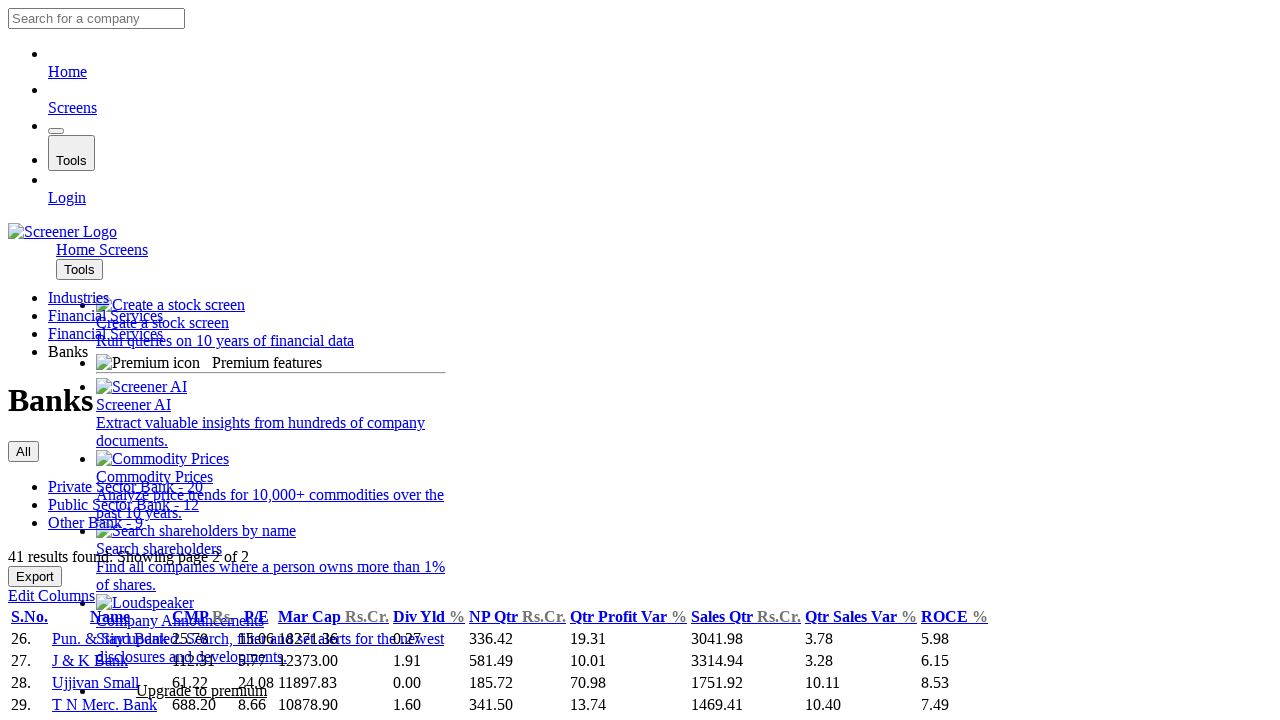

Retrieved dividend value from row 11: 0.00
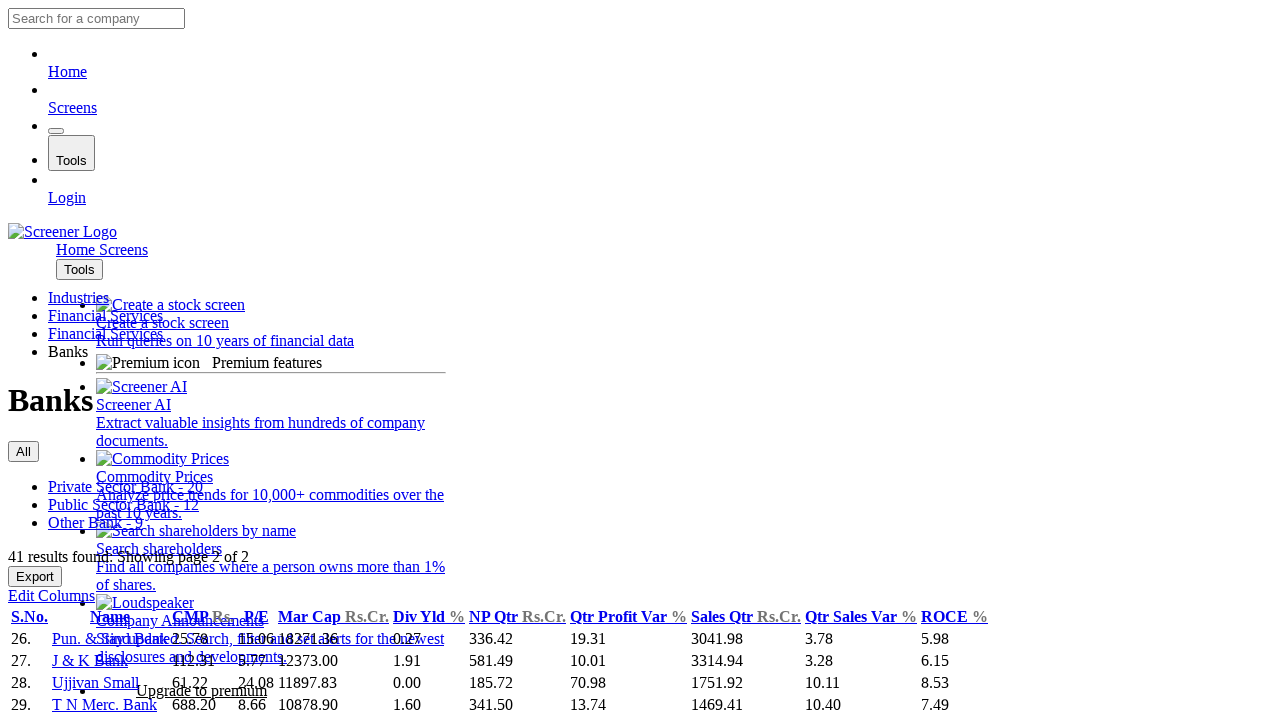

Retrieved dividend value from row 12: 0.00
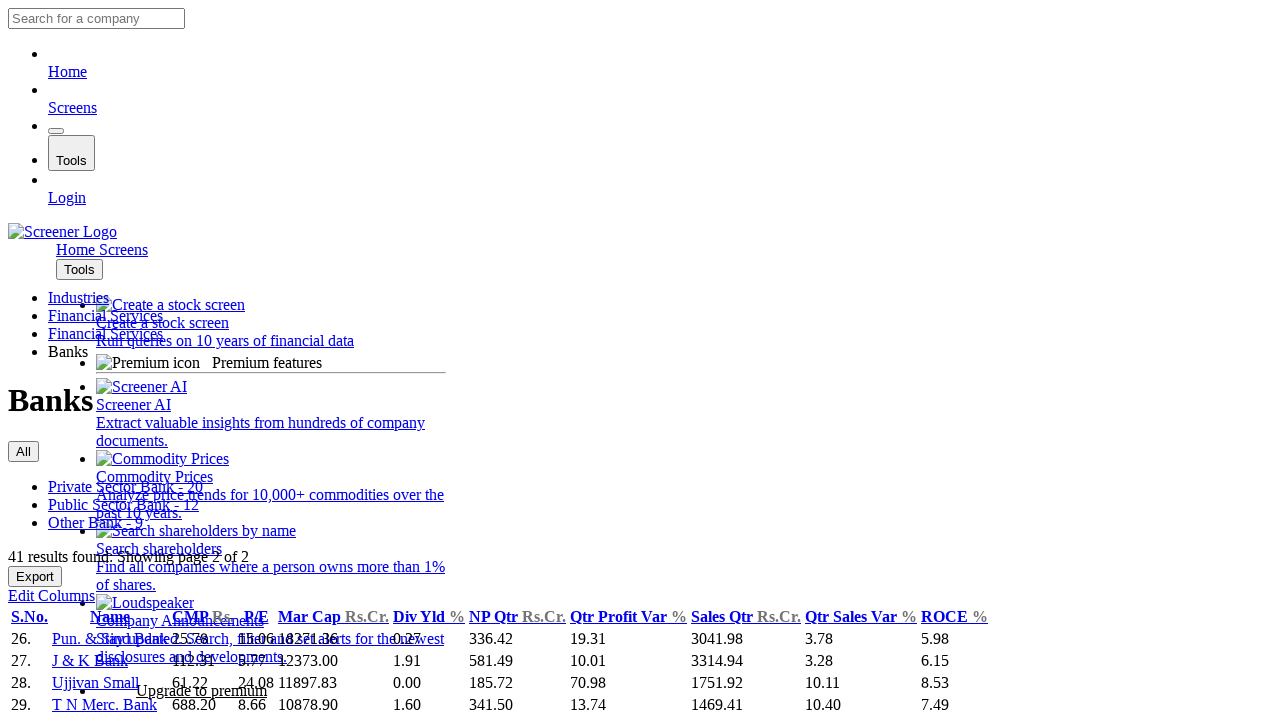

Retrieved dividend value from row 13: 0.00
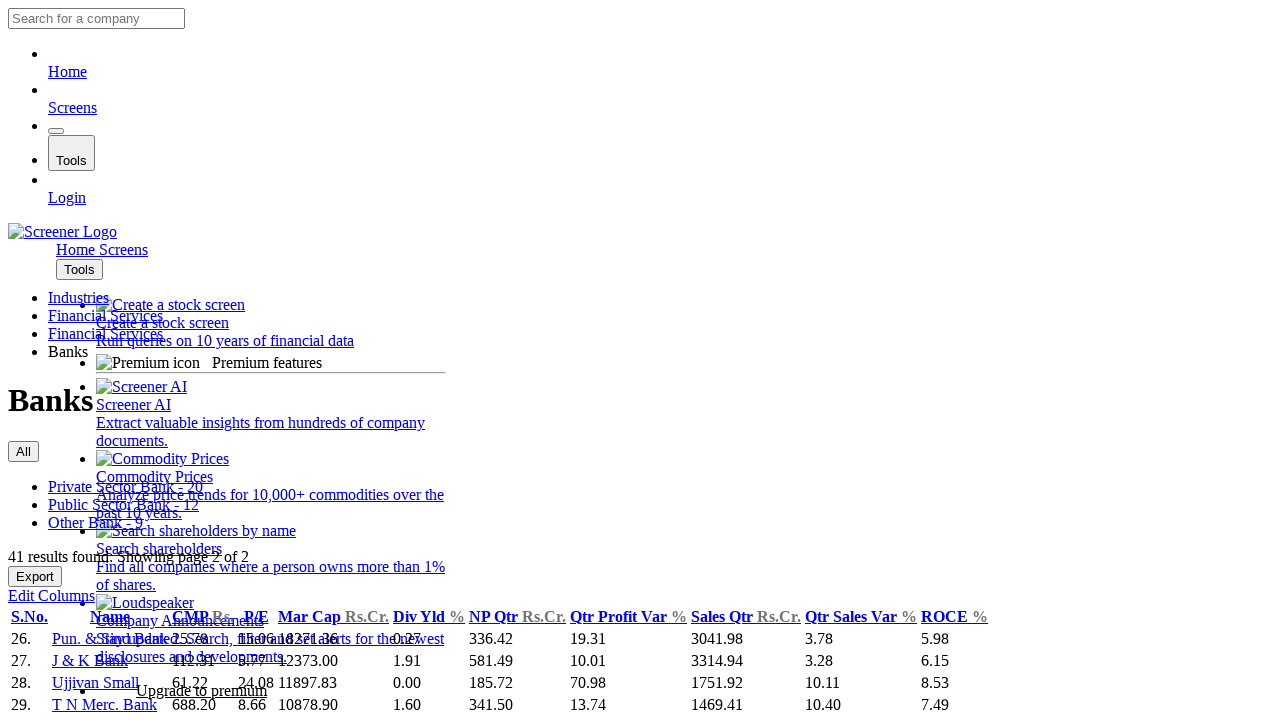

Retrieved dividend value from row 14: 0.00
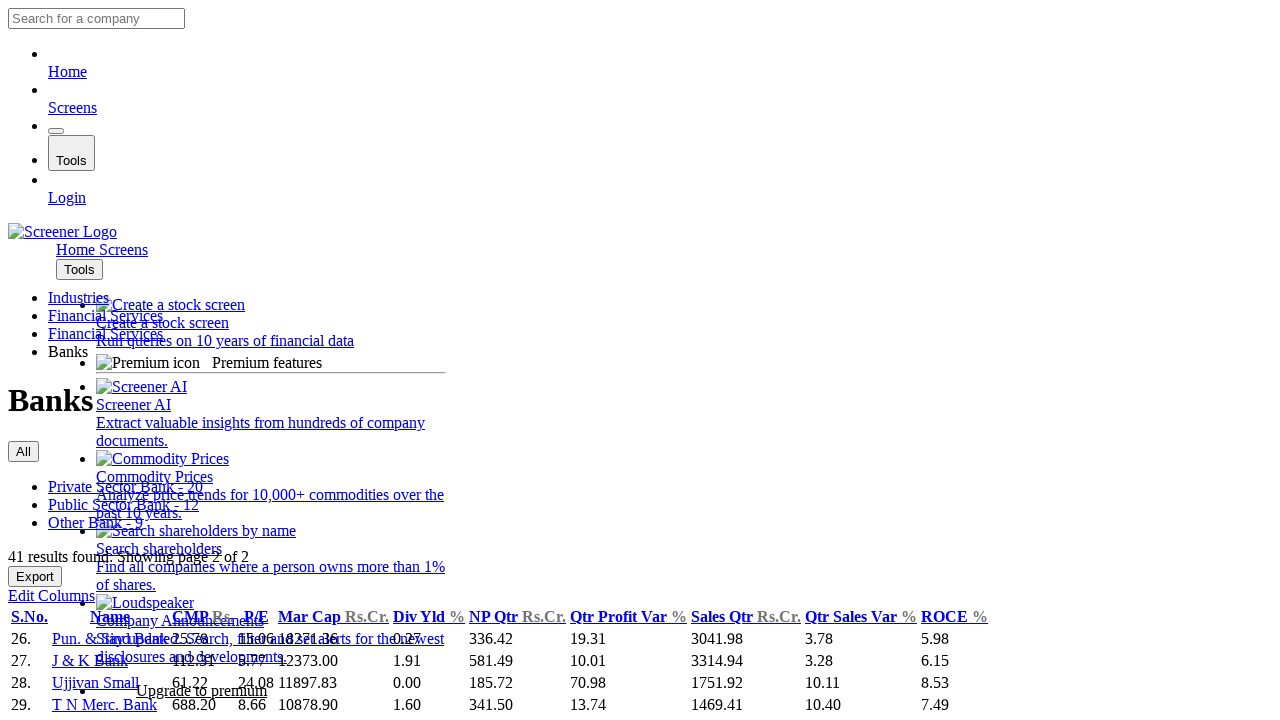

Retrieved dividend value from row 15: 0.00
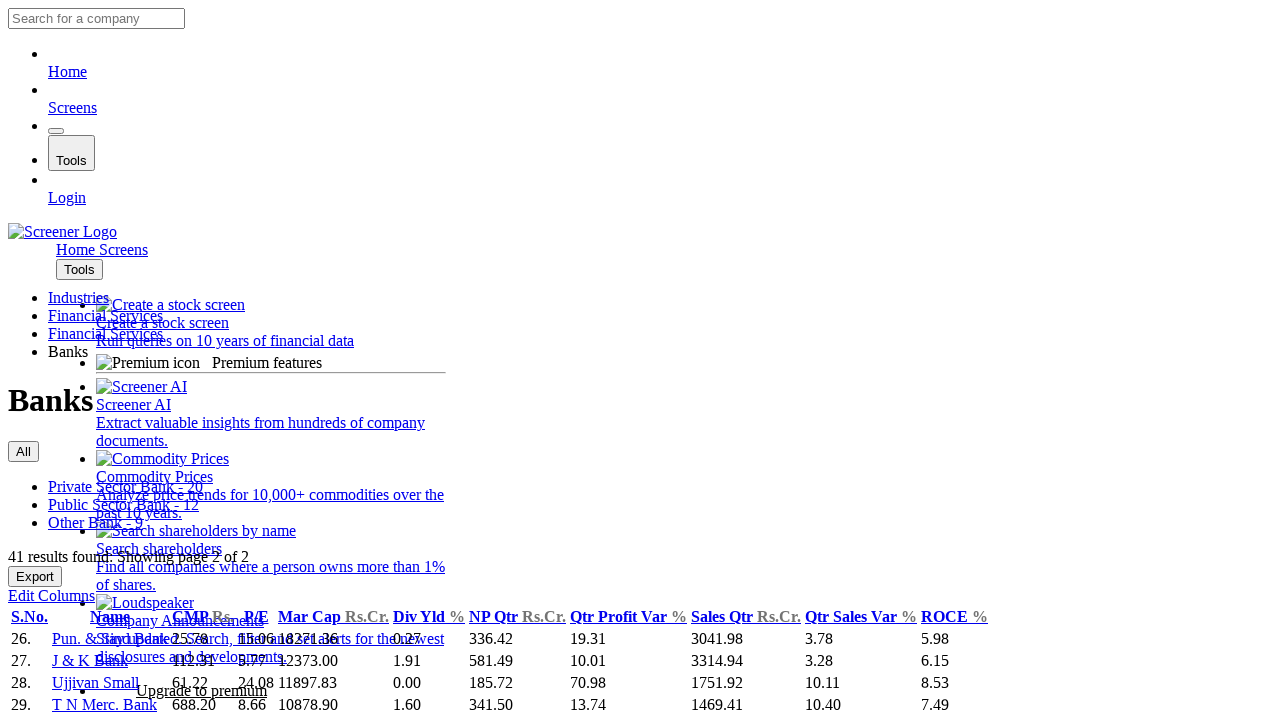

Retrieved dividend value from row 16: 1.52
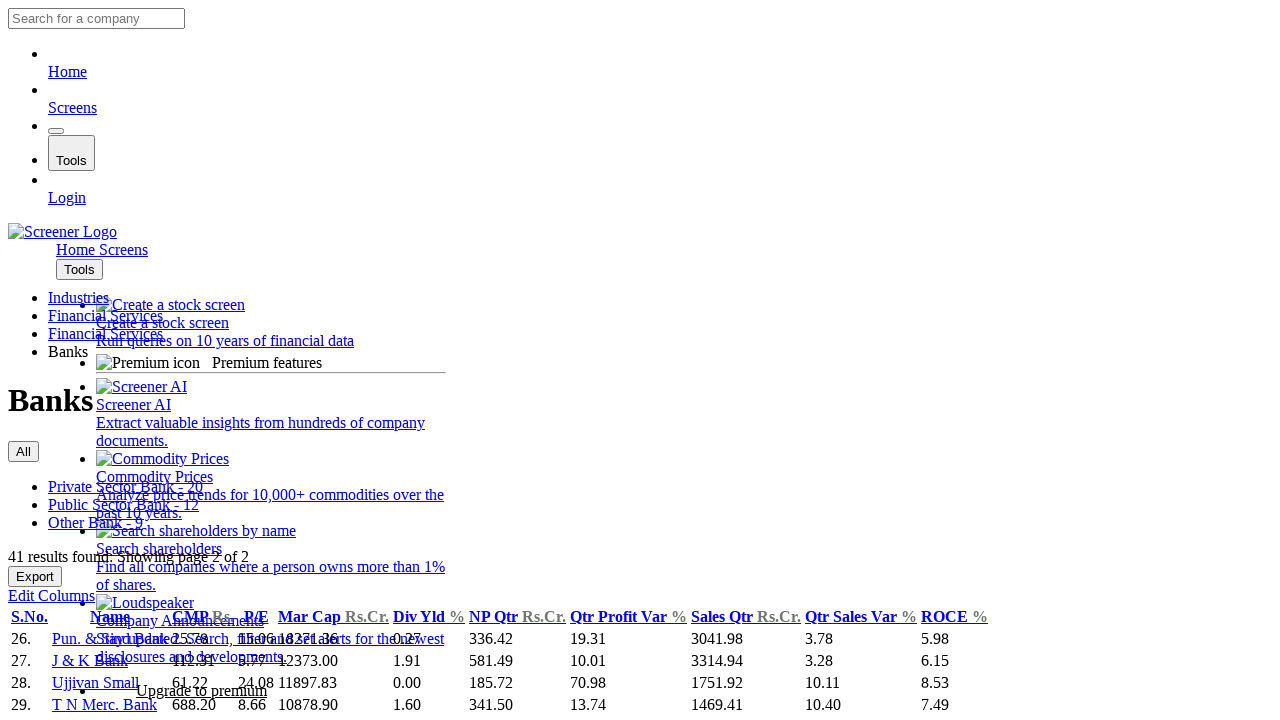

Found bank with dividend > 1: Capital Small (dividend: 1.52)
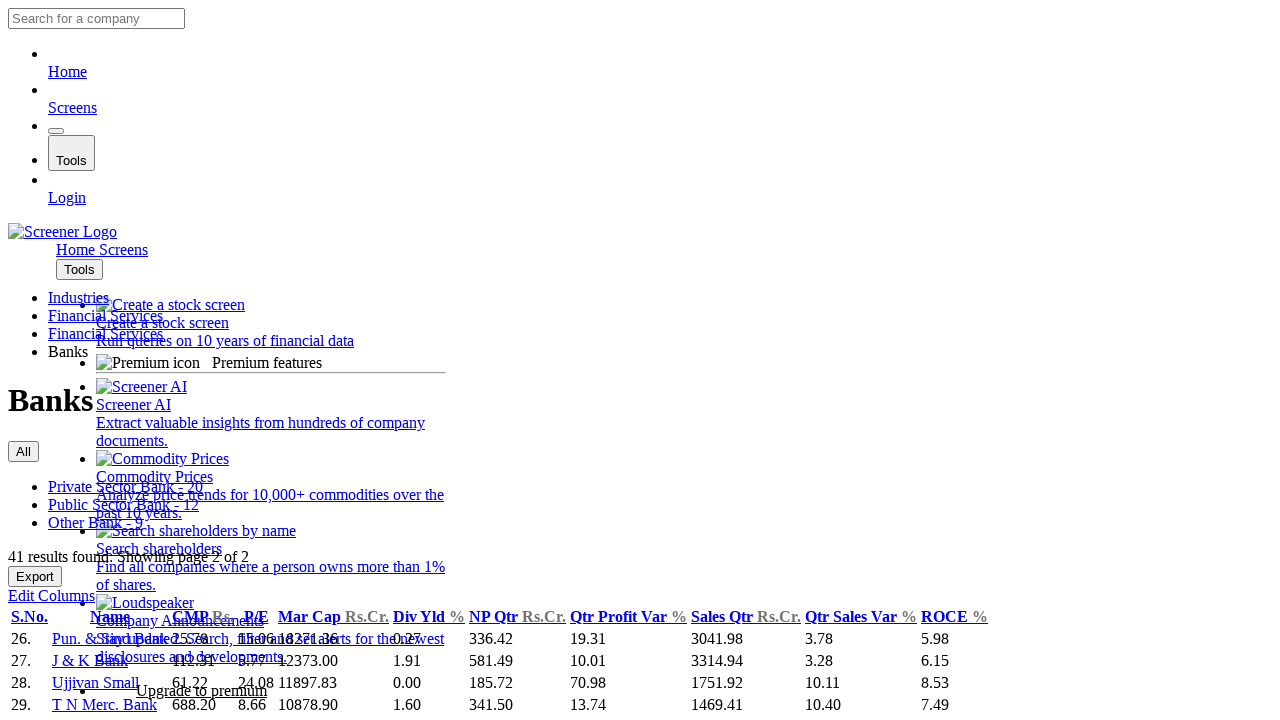

No next page button found, completed iteration through all pages
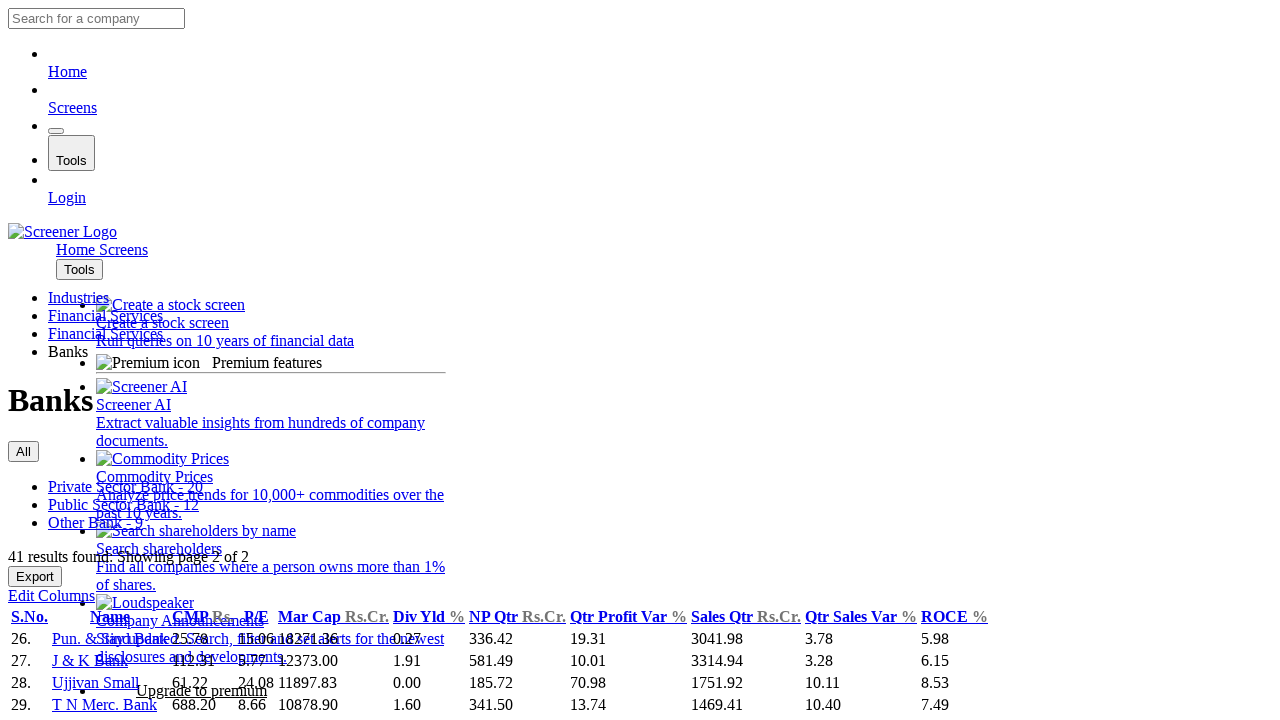

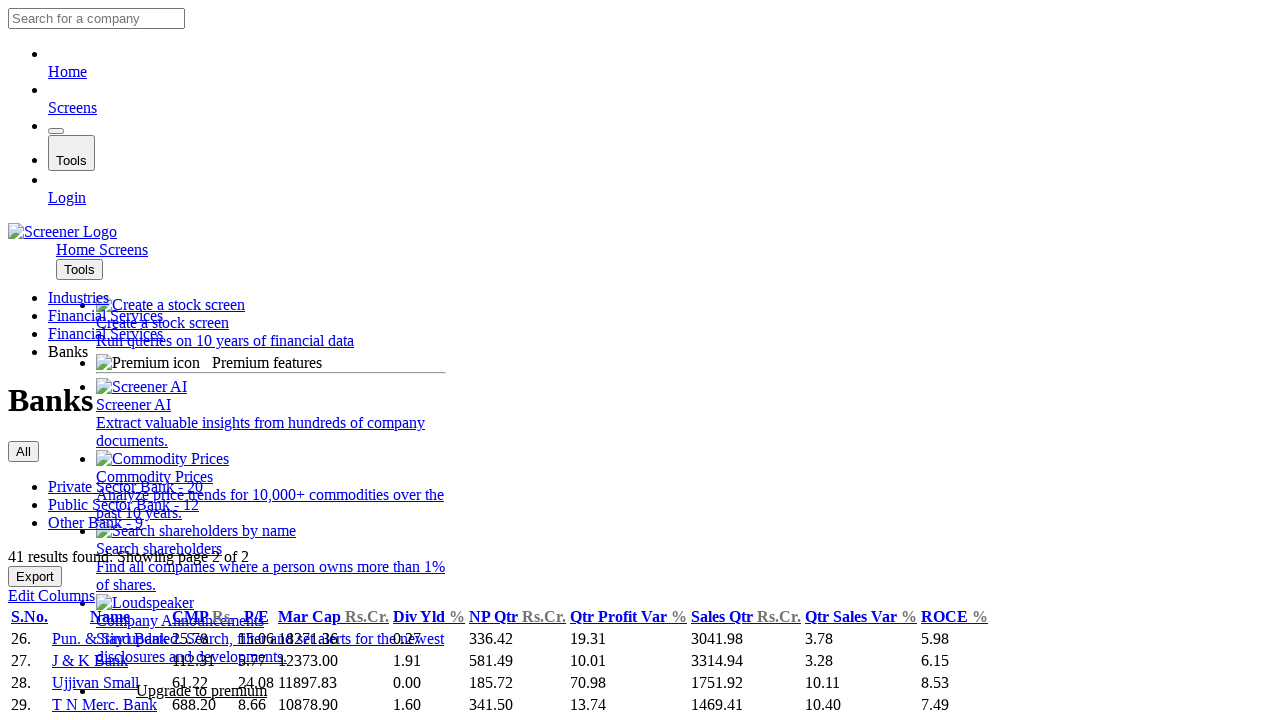